Tests opening multiple navigation links in new tabs via right-click context menu on the Selenium website, then switches between all opened tabs to verify they loaded correctly.

Starting URL: https://www.selenium.dev/

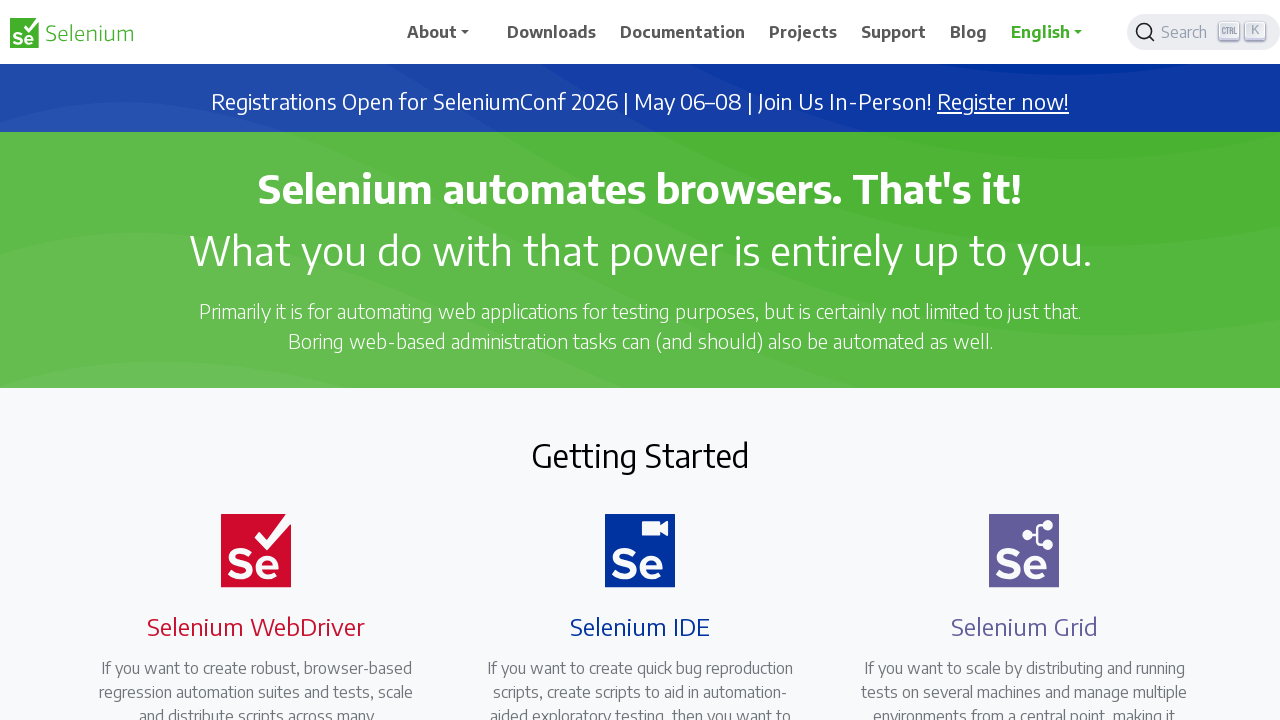

Set viewport size to 1920x1080
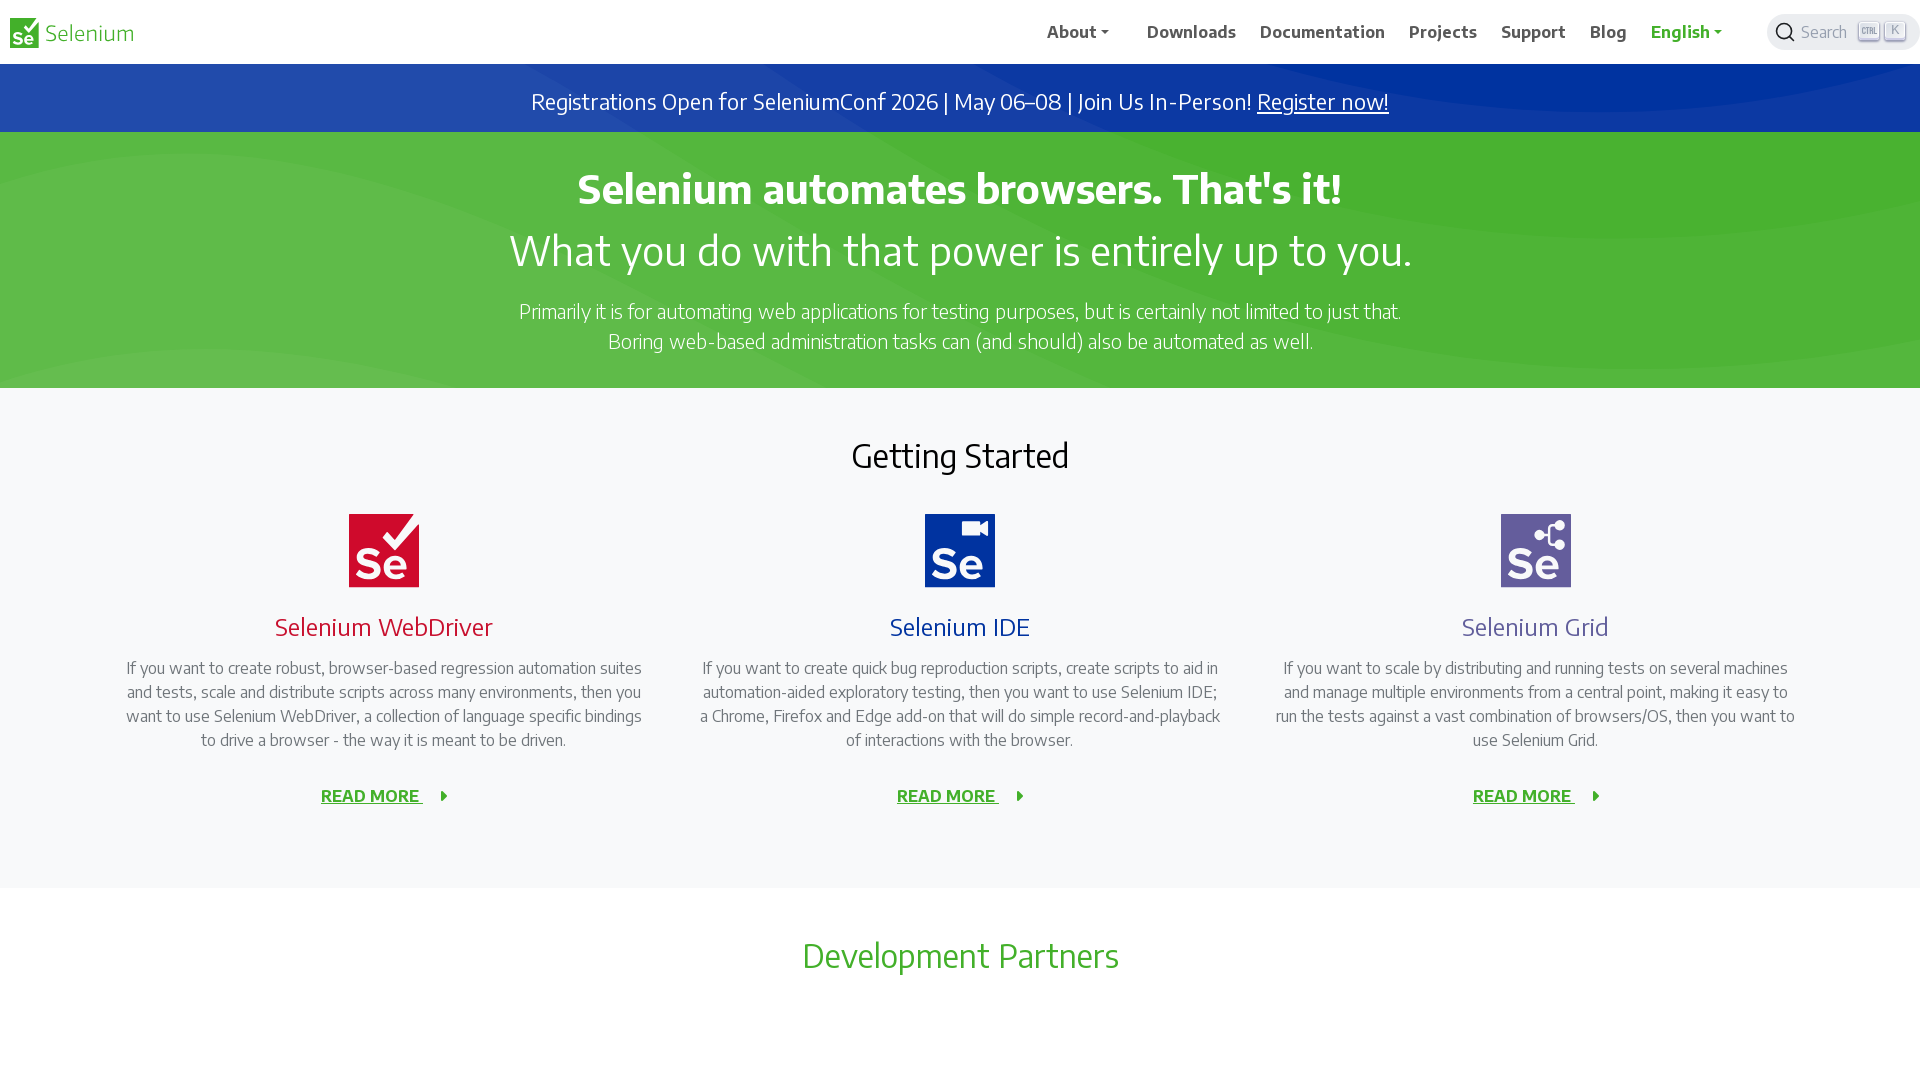

Right-clicked on 'Documentation' navigation element to open context menu at (1323, 32) on //span[text()='Documentation']
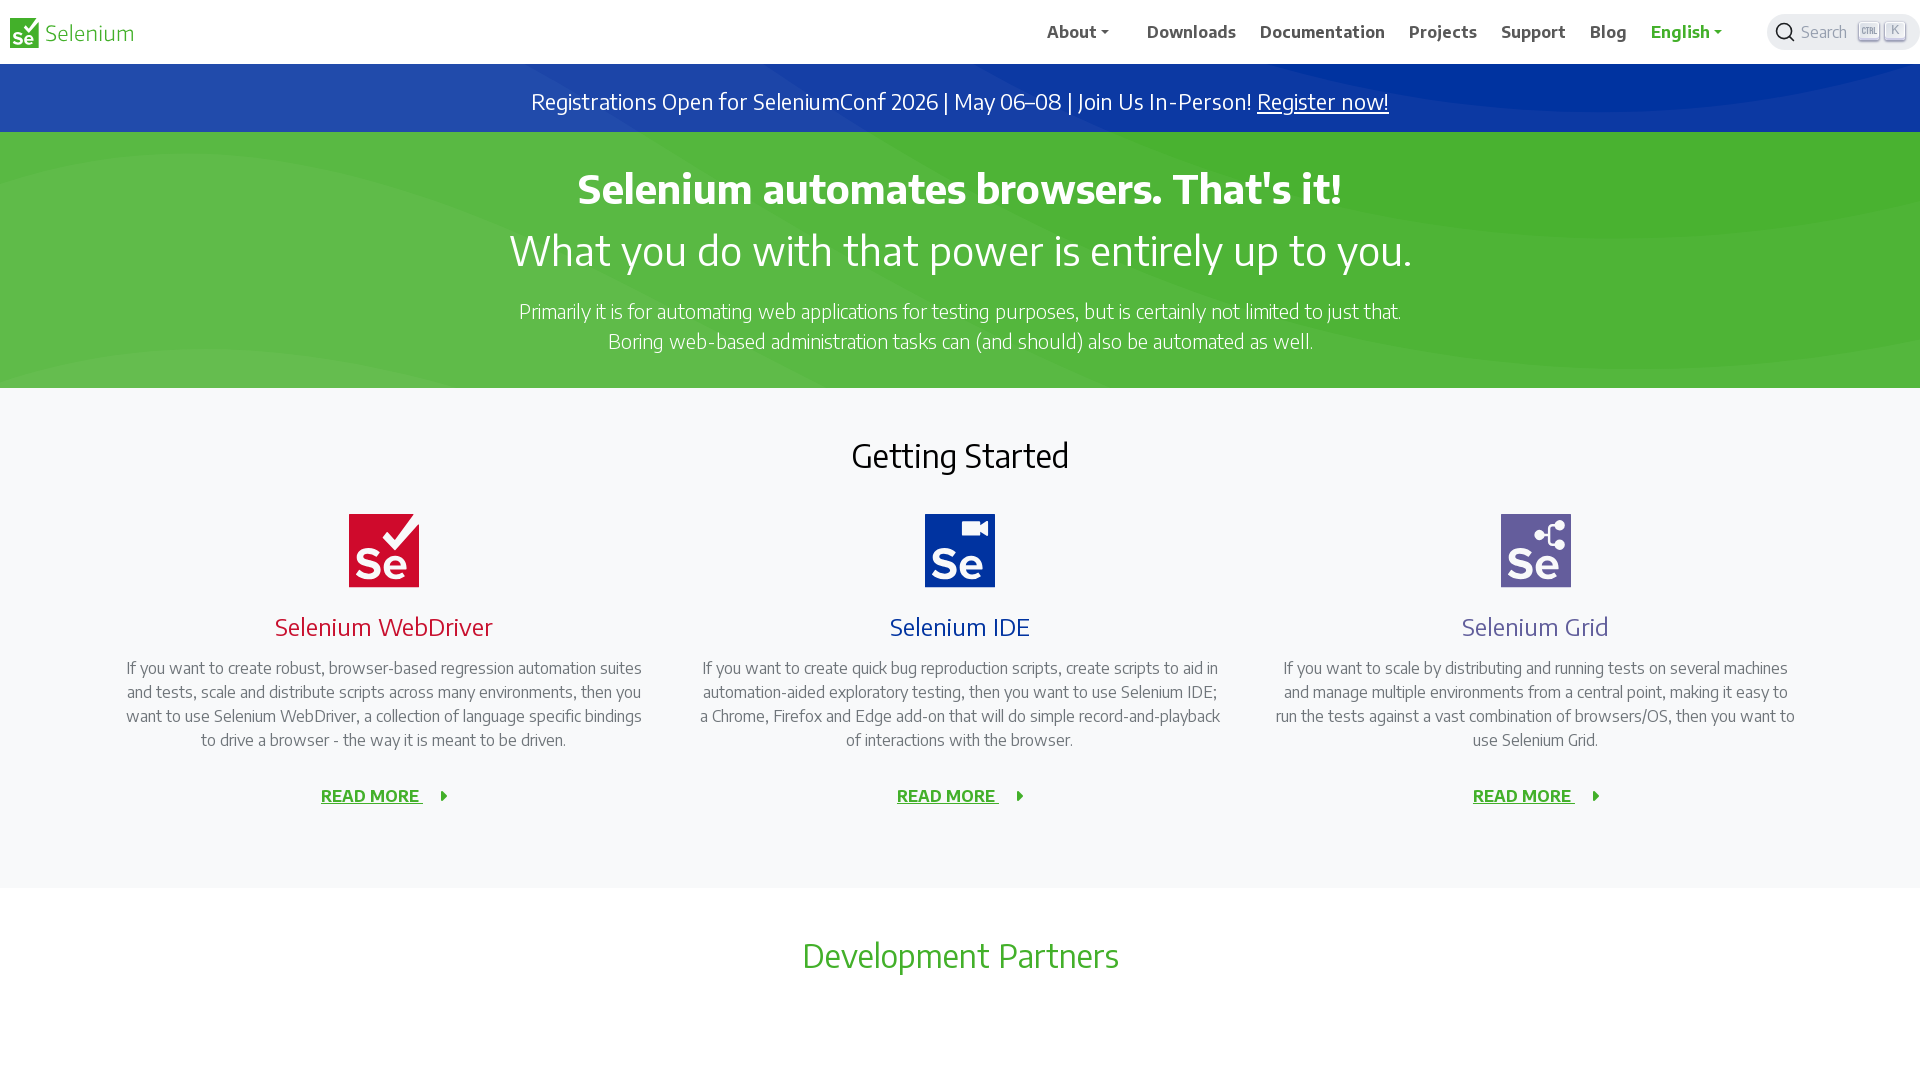

Waited 500ms for context menu to appear
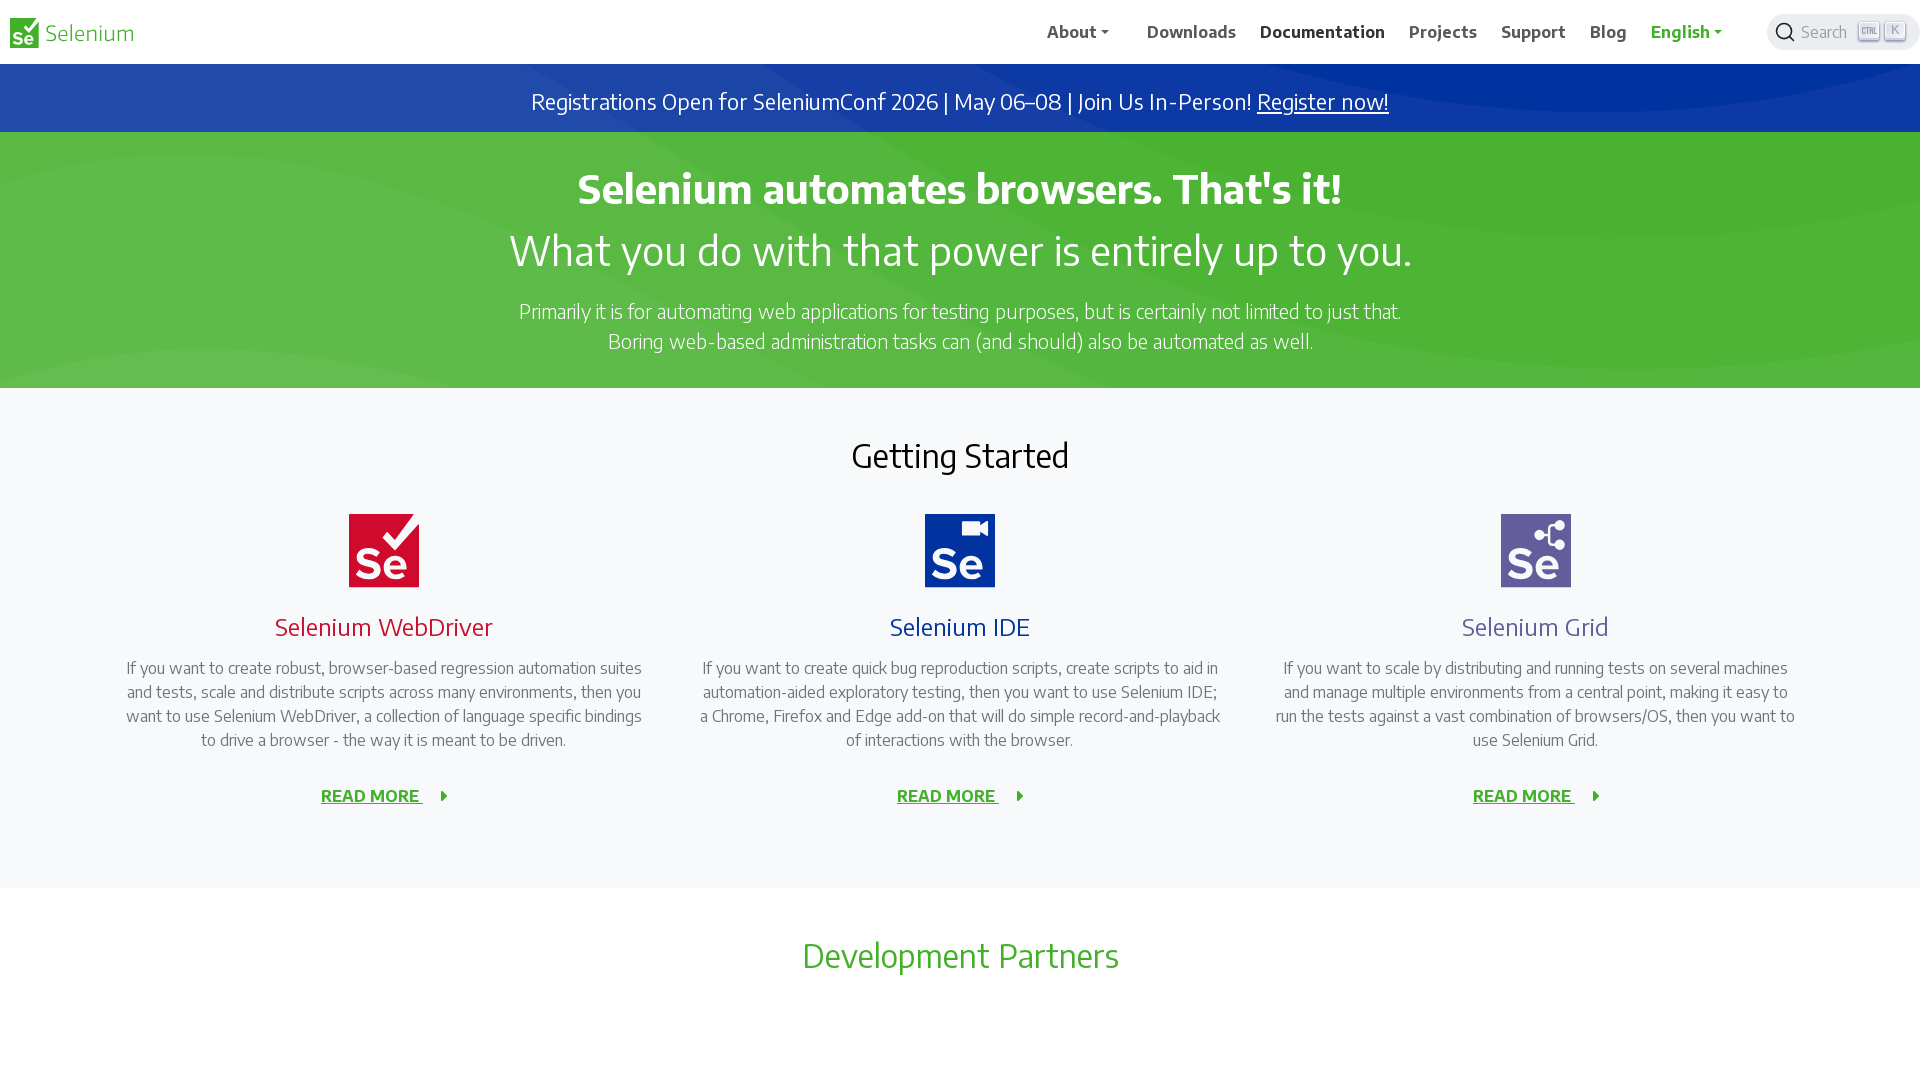

Pressed 't' to open 'Documentation' link in new tab
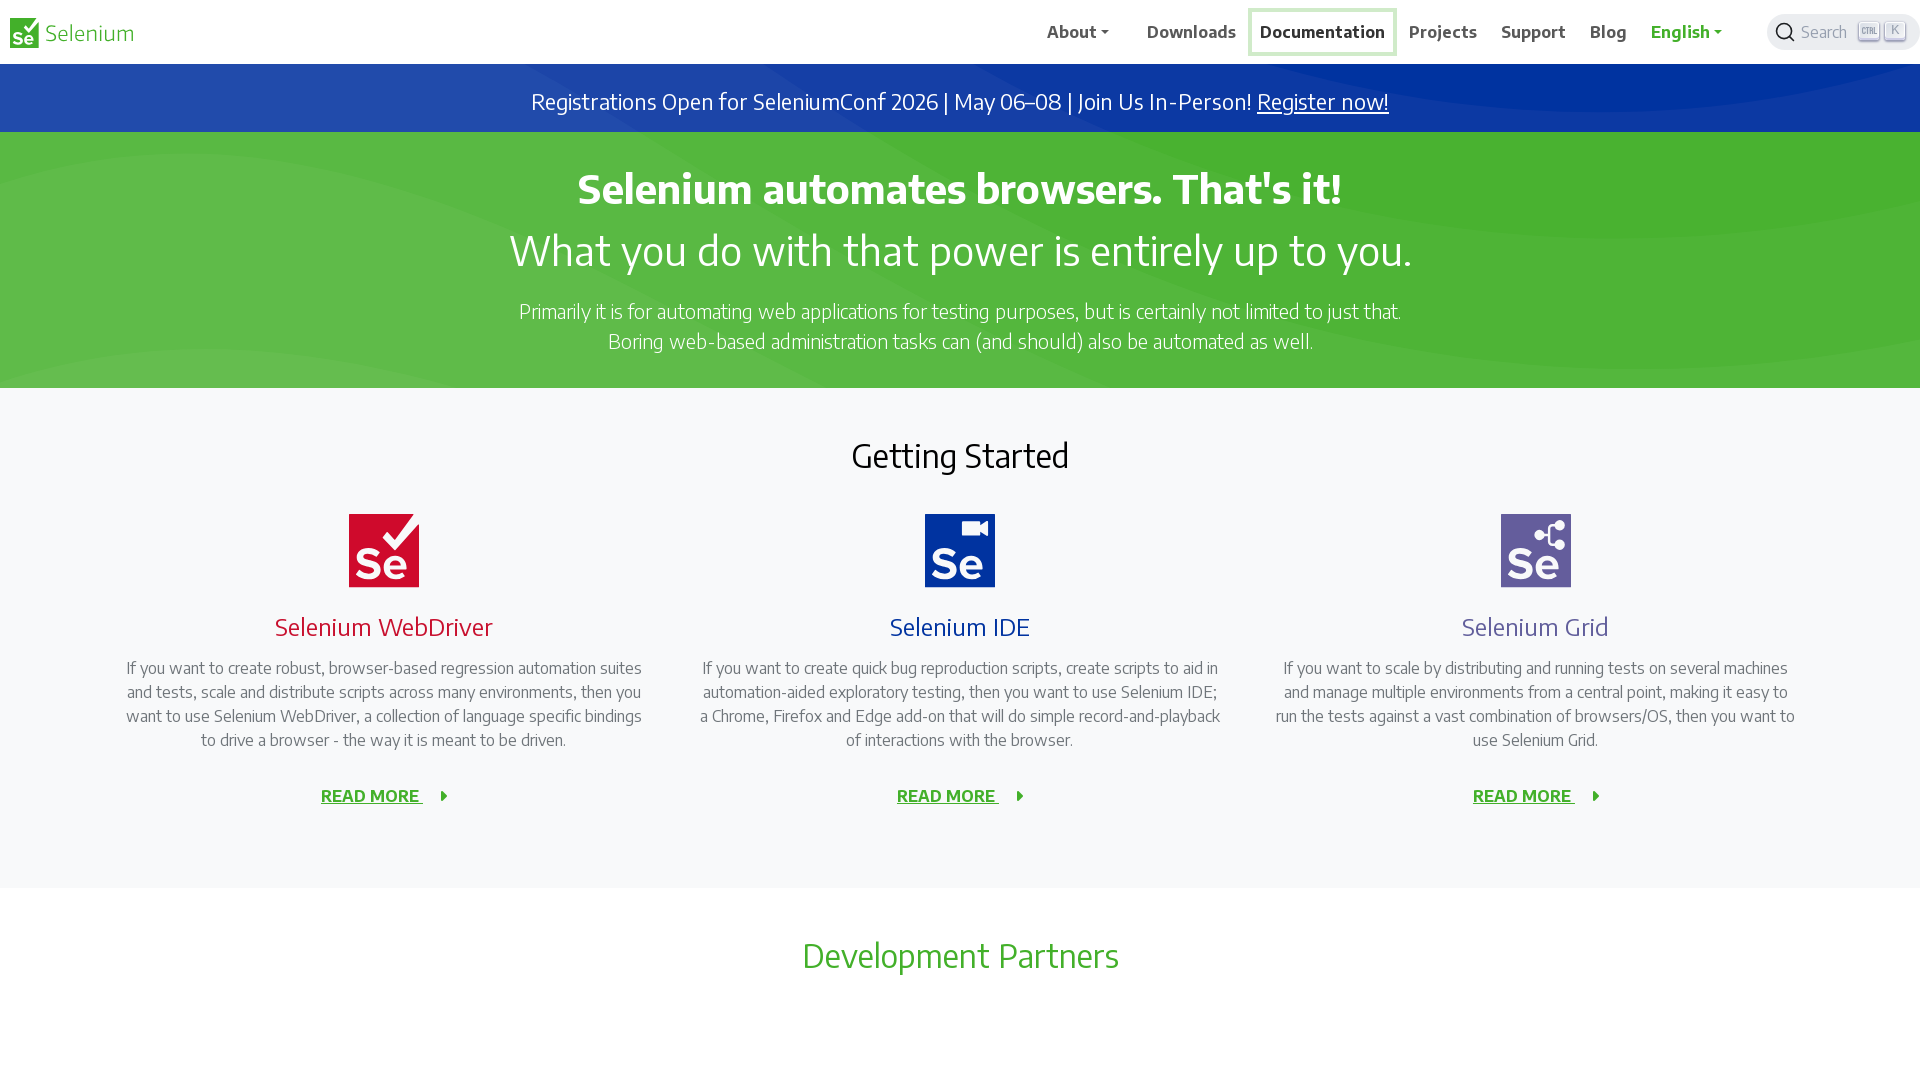

Waited 1000ms for new tab with 'Documentation' to start loading
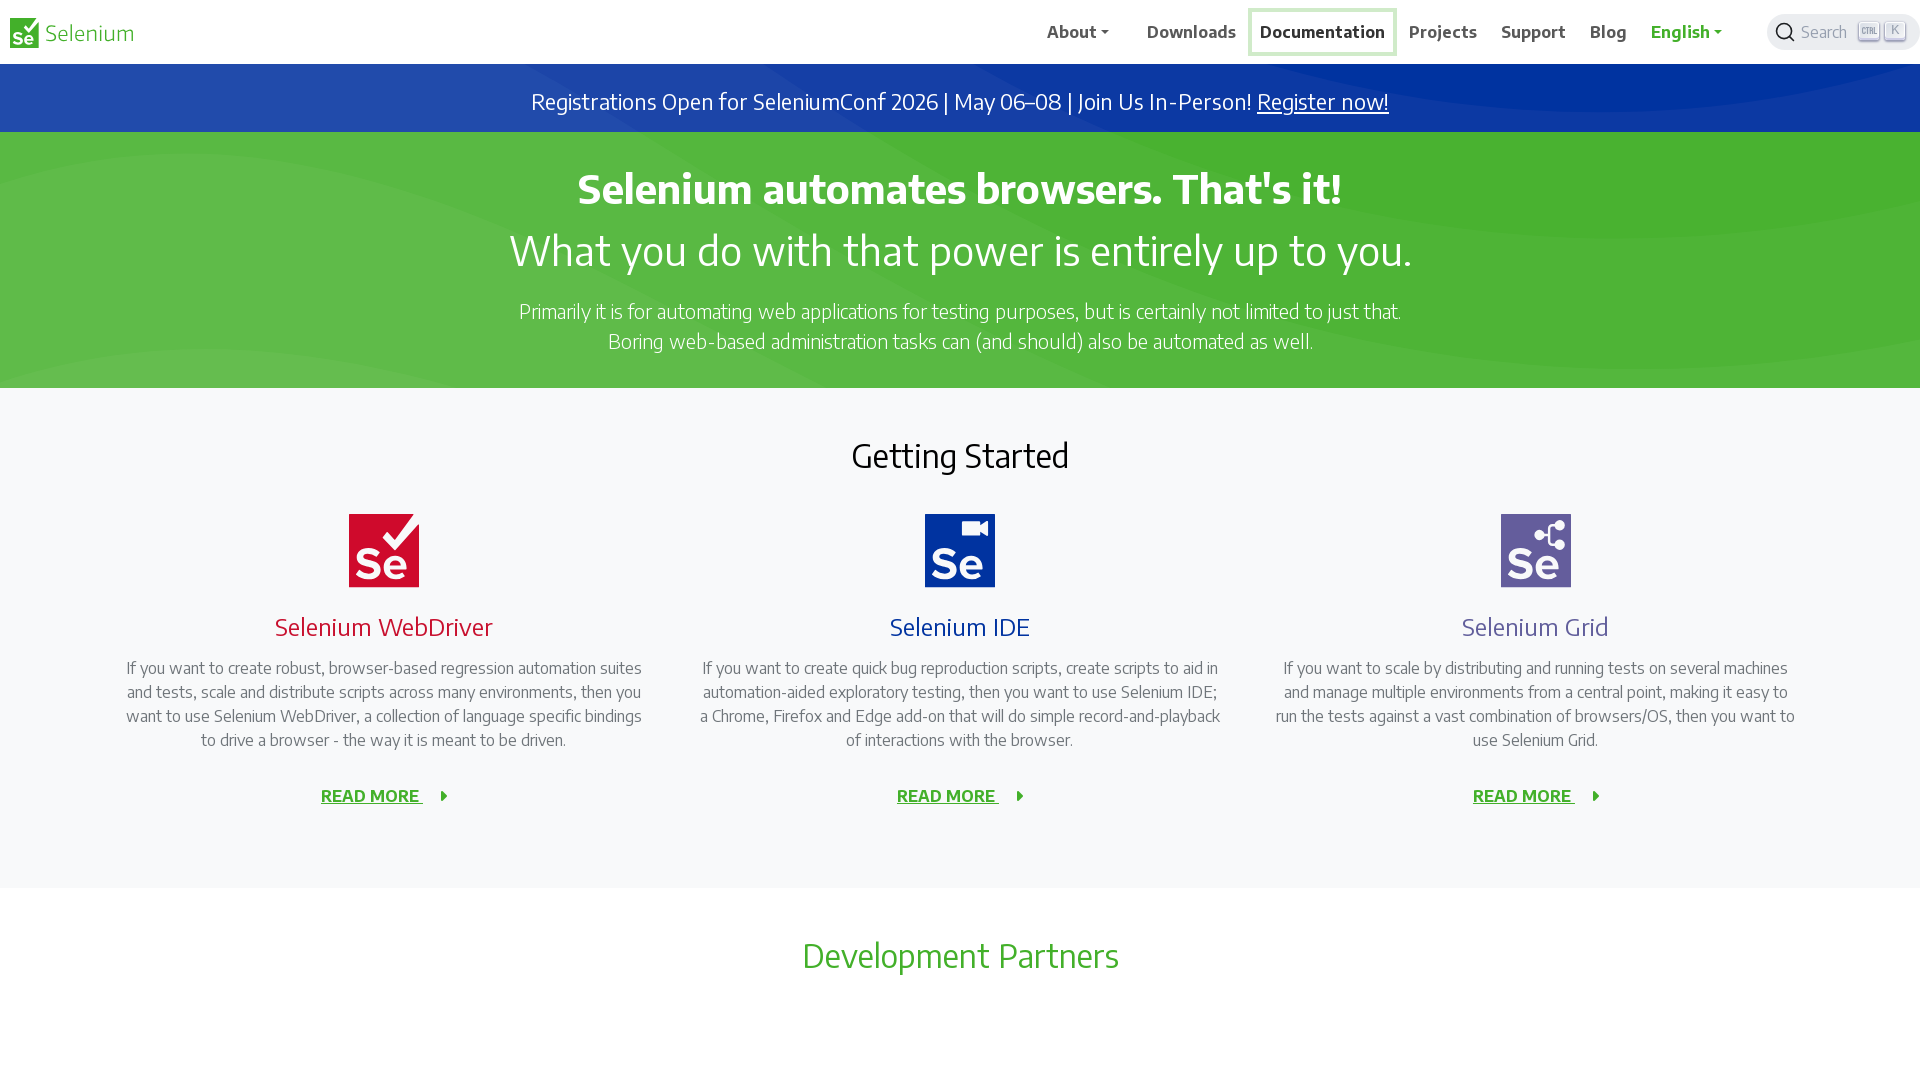

Right-clicked on 'Projects' navigation element to open context menu at (1443, 32) on //span[text()='Projects']
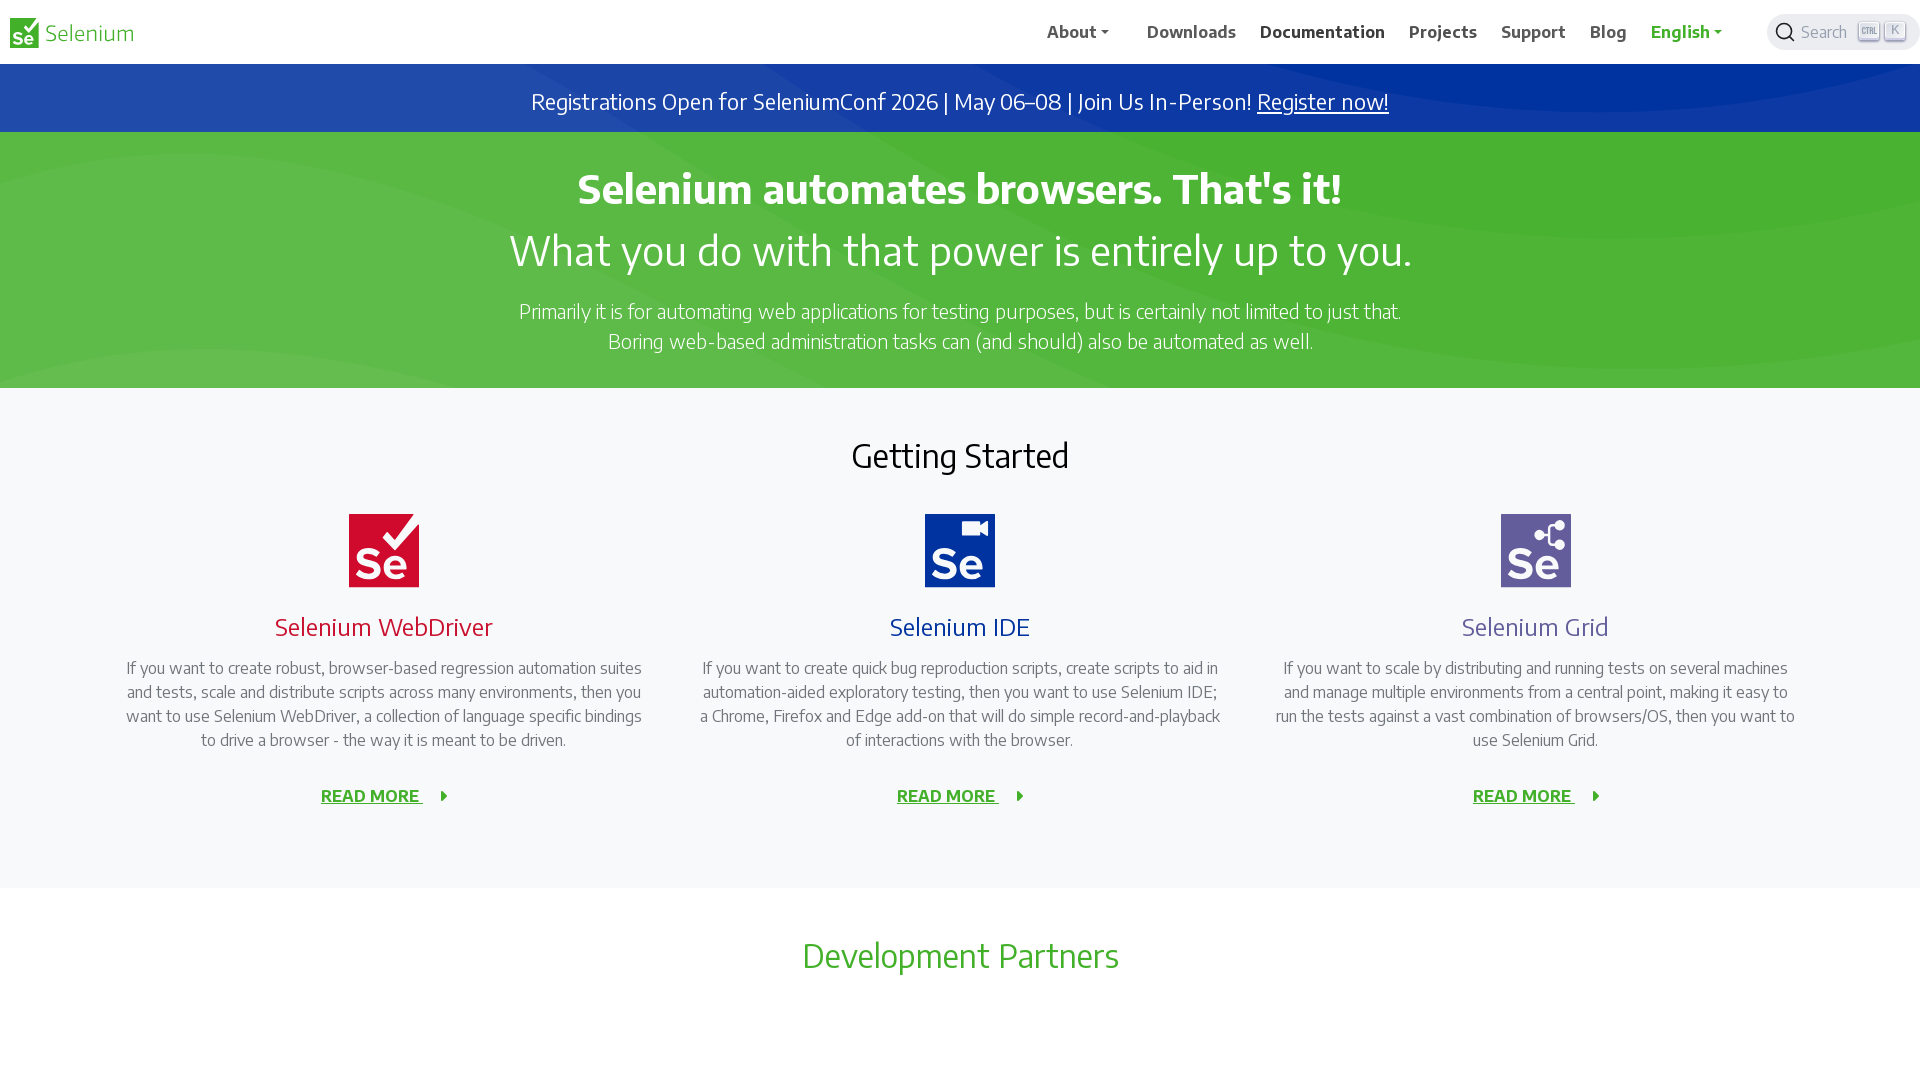

Waited 500ms for context menu to appear
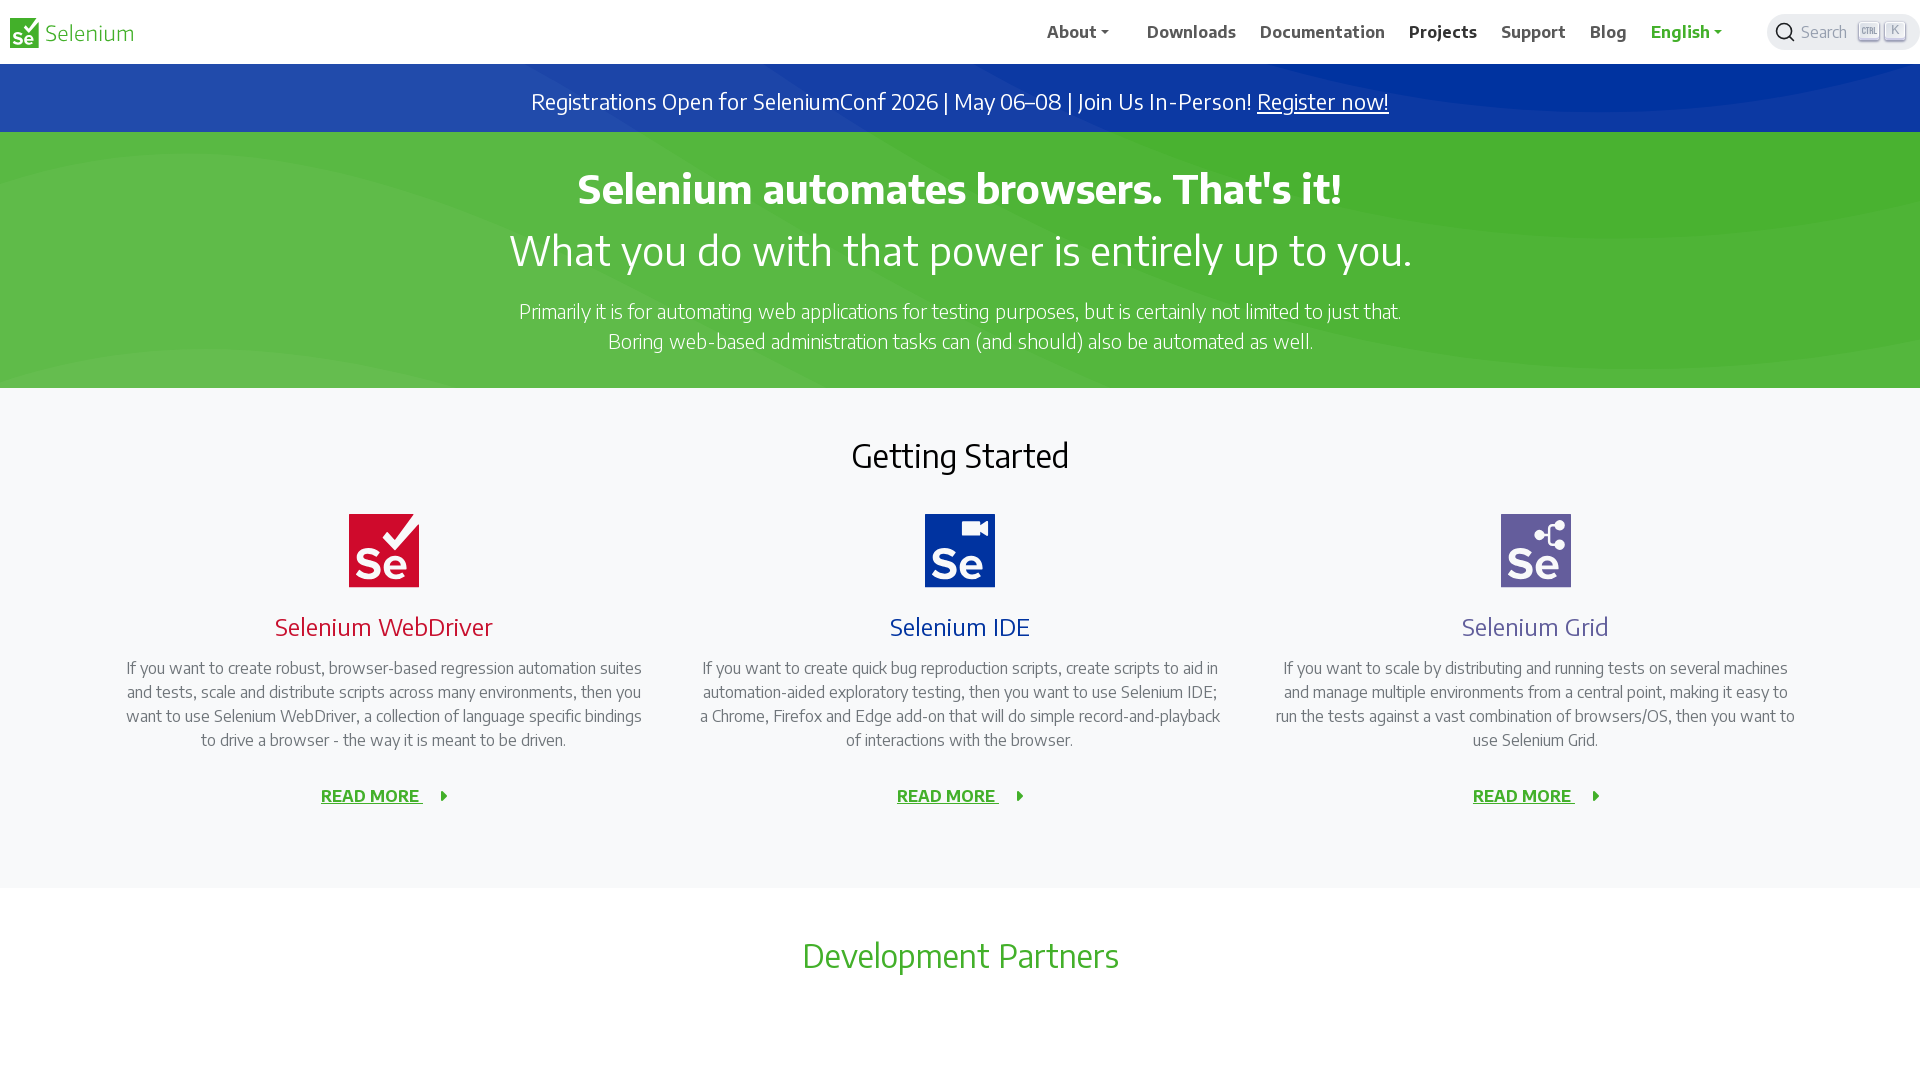

Pressed 't' to open 'Projects' link in new tab
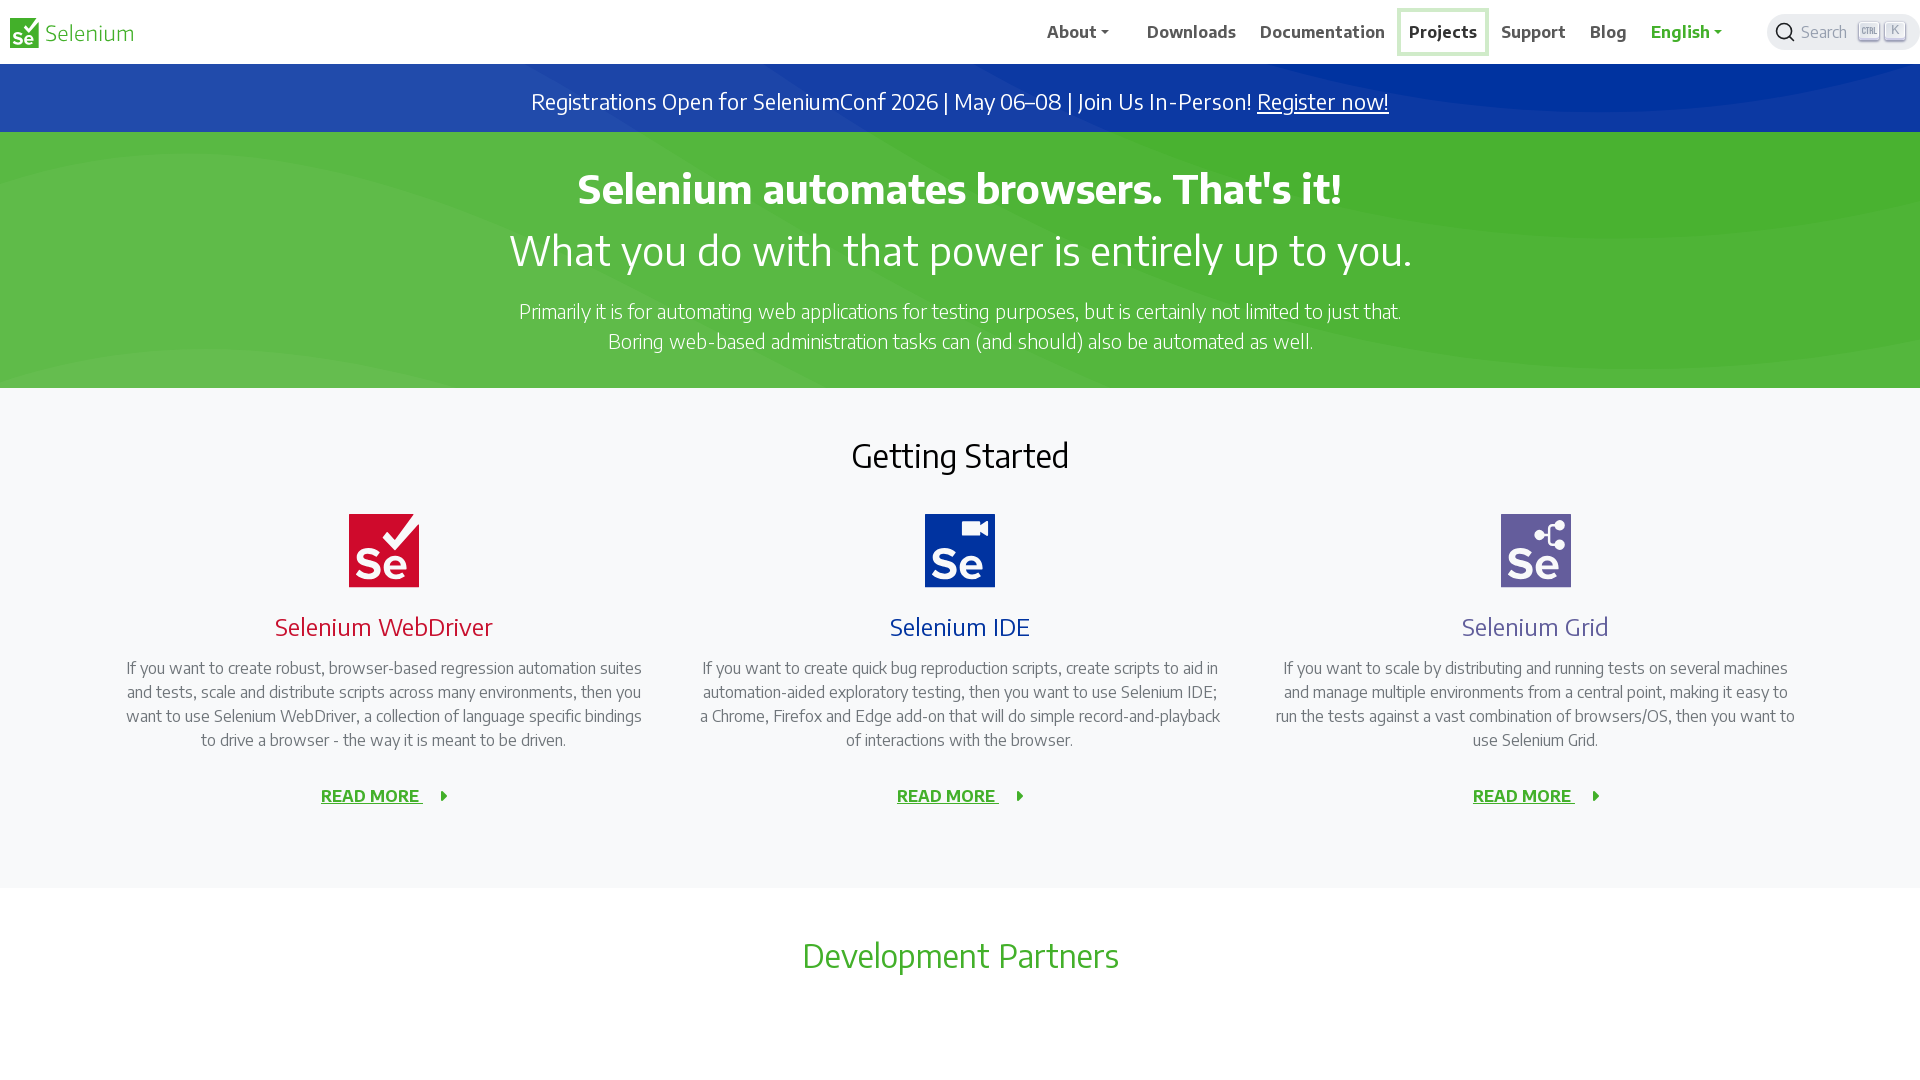

Waited 1000ms for new tab with 'Projects' to start loading
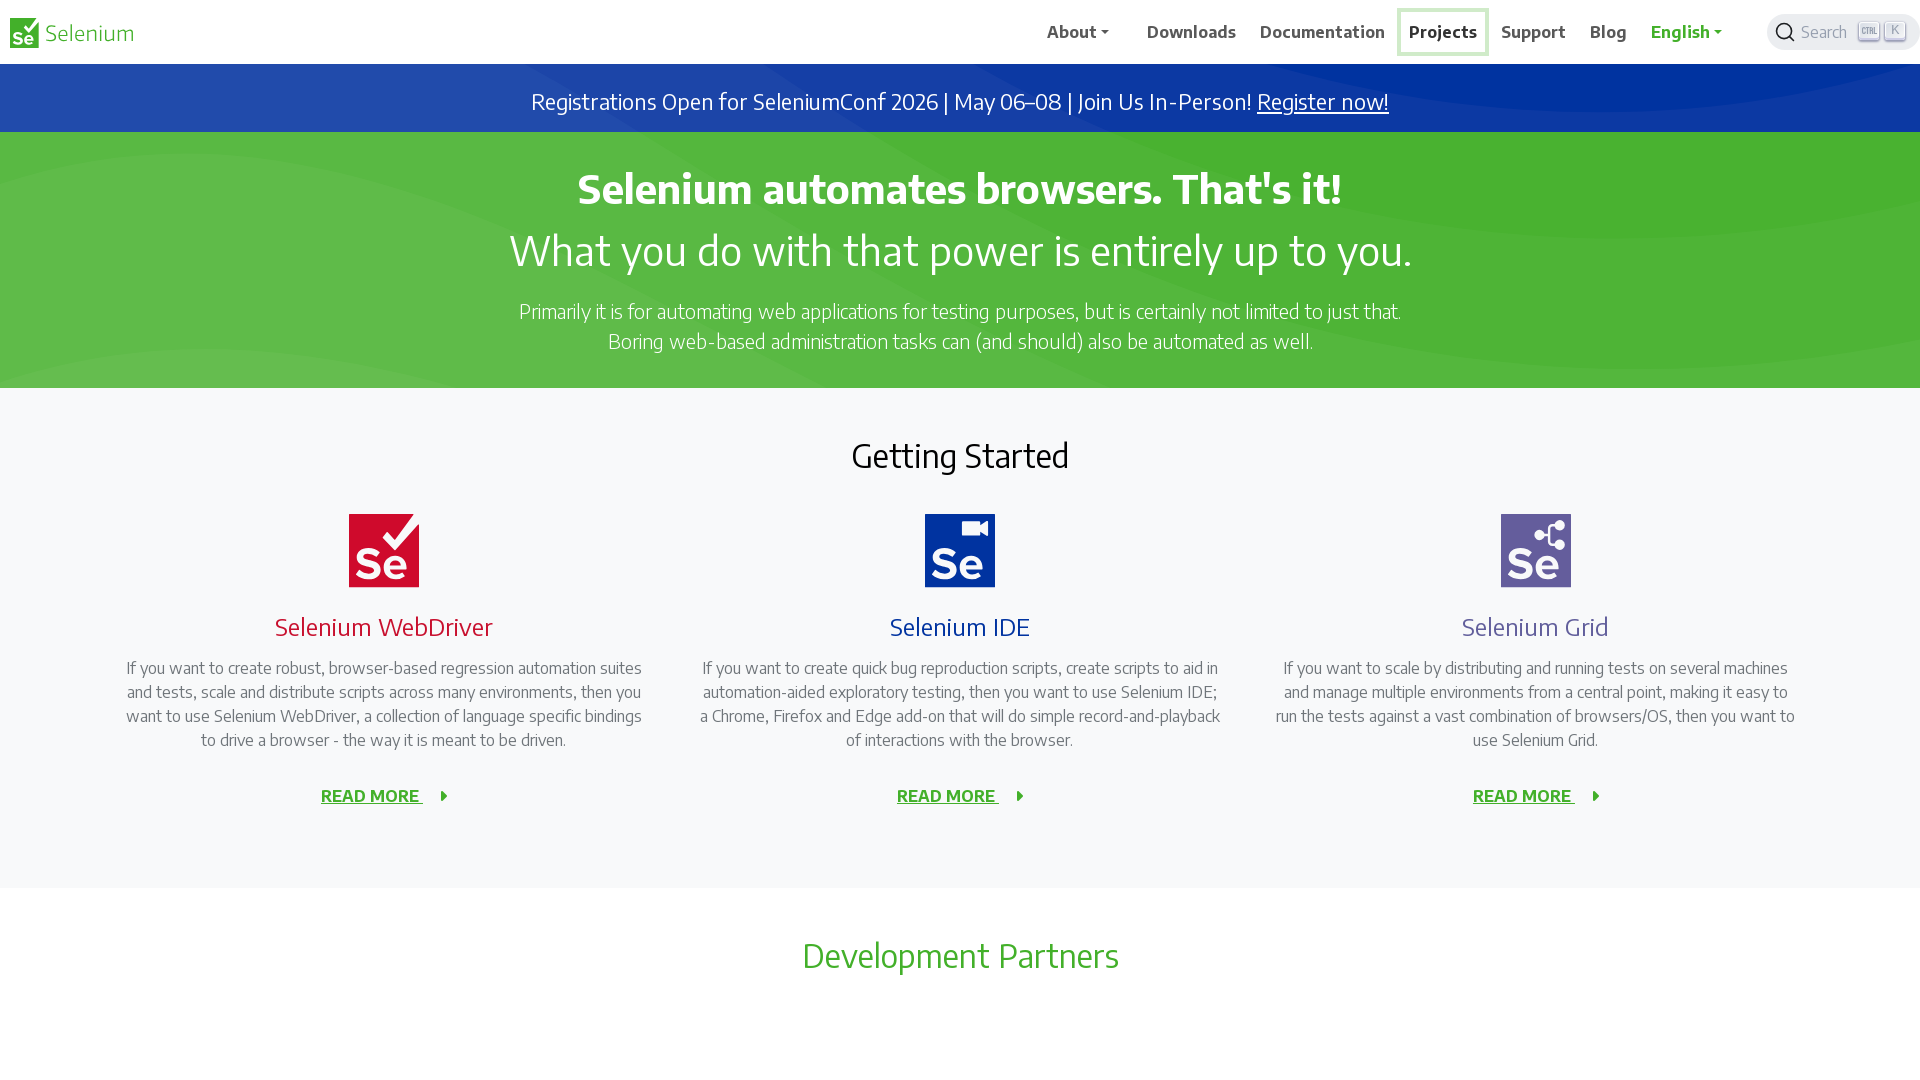

Right-clicked on 'Support' navigation element to open context menu at (1534, 32) on //span[text()='Support']
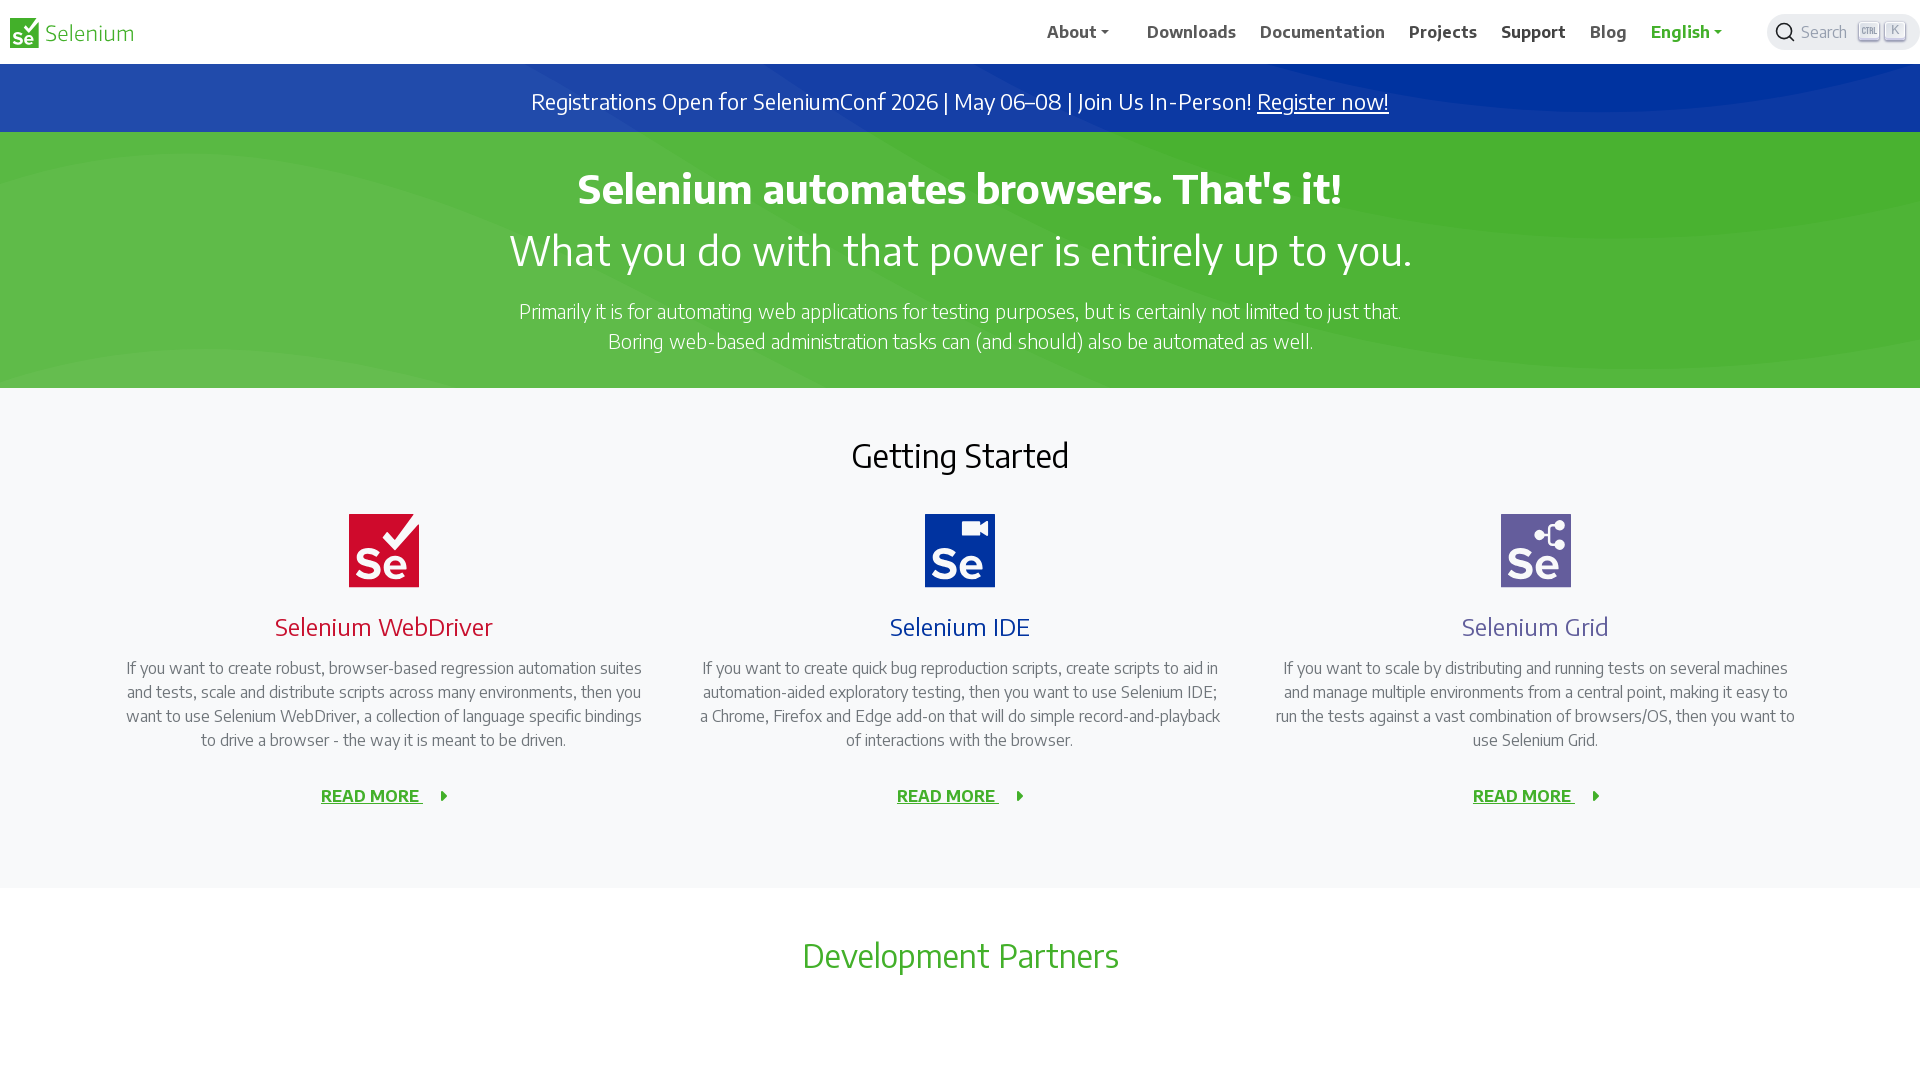

Waited 500ms for context menu to appear
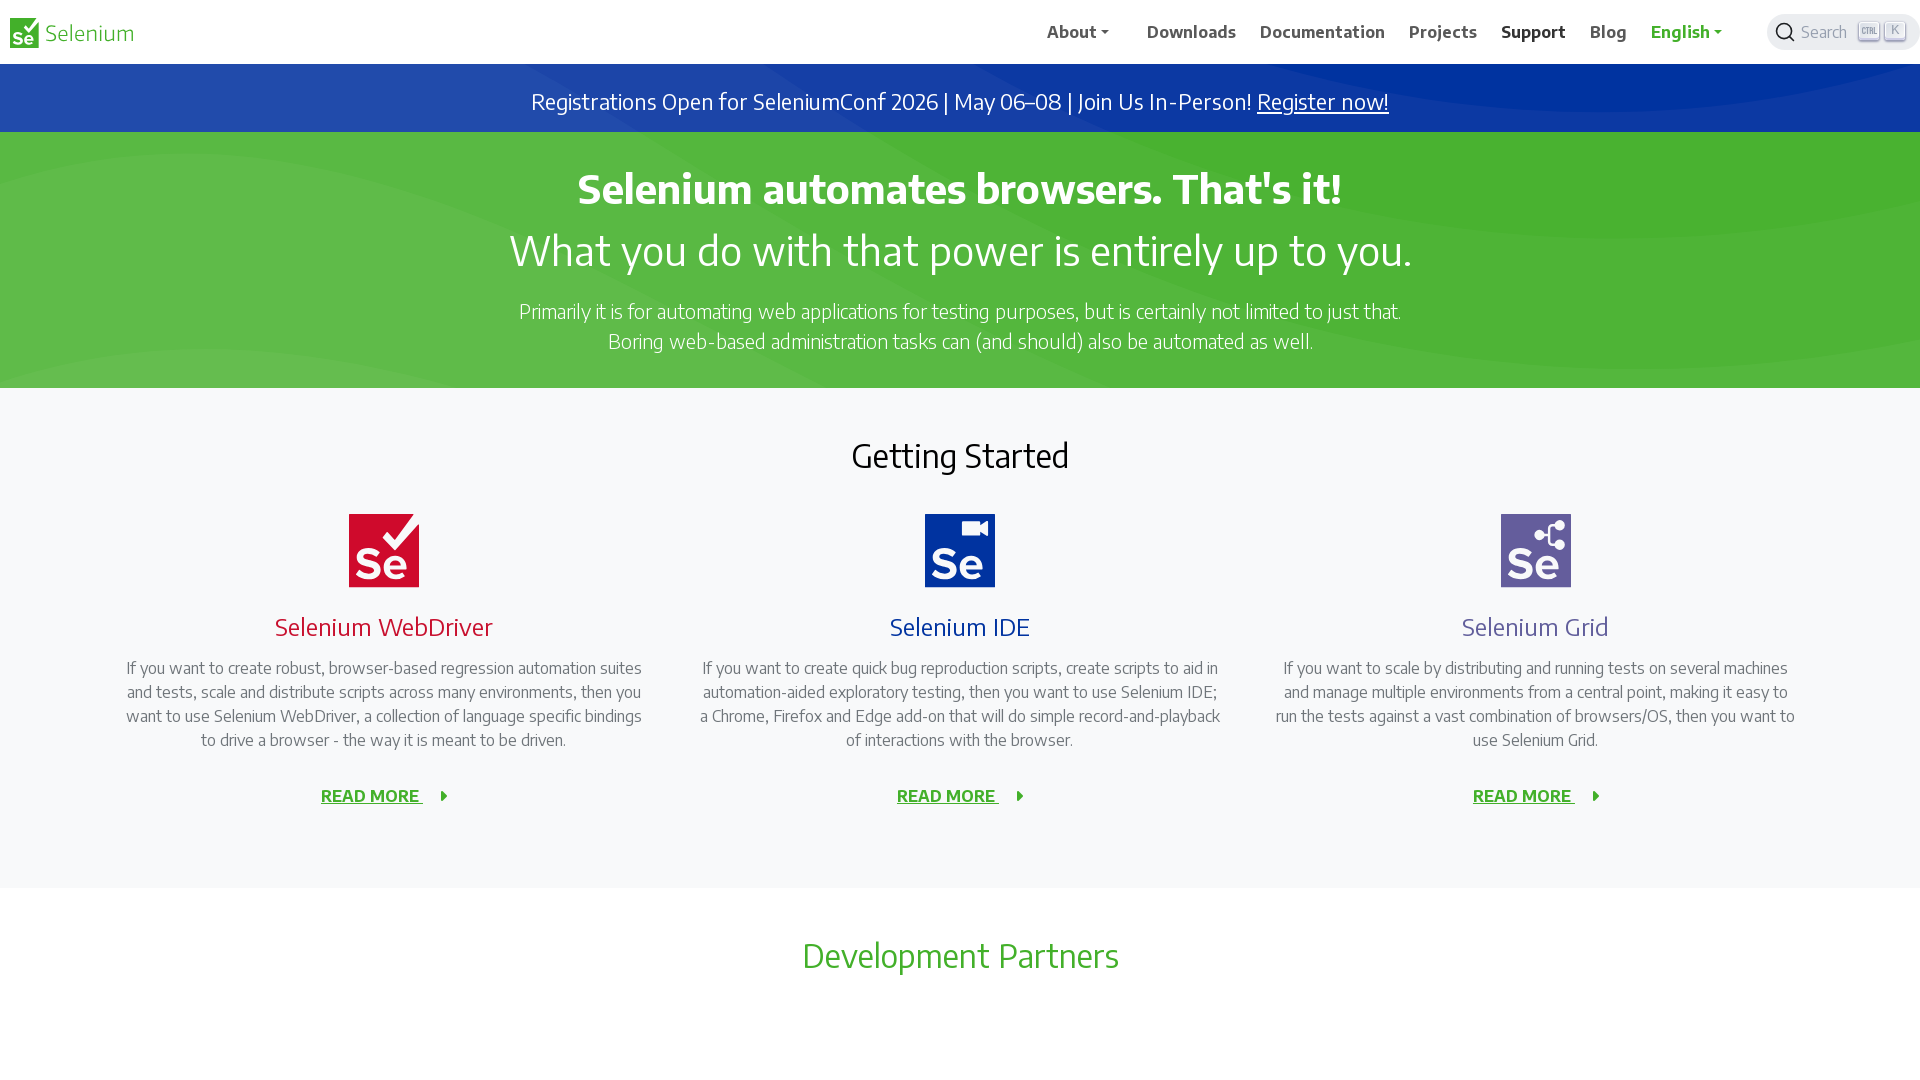

Pressed 't' to open 'Support' link in new tab
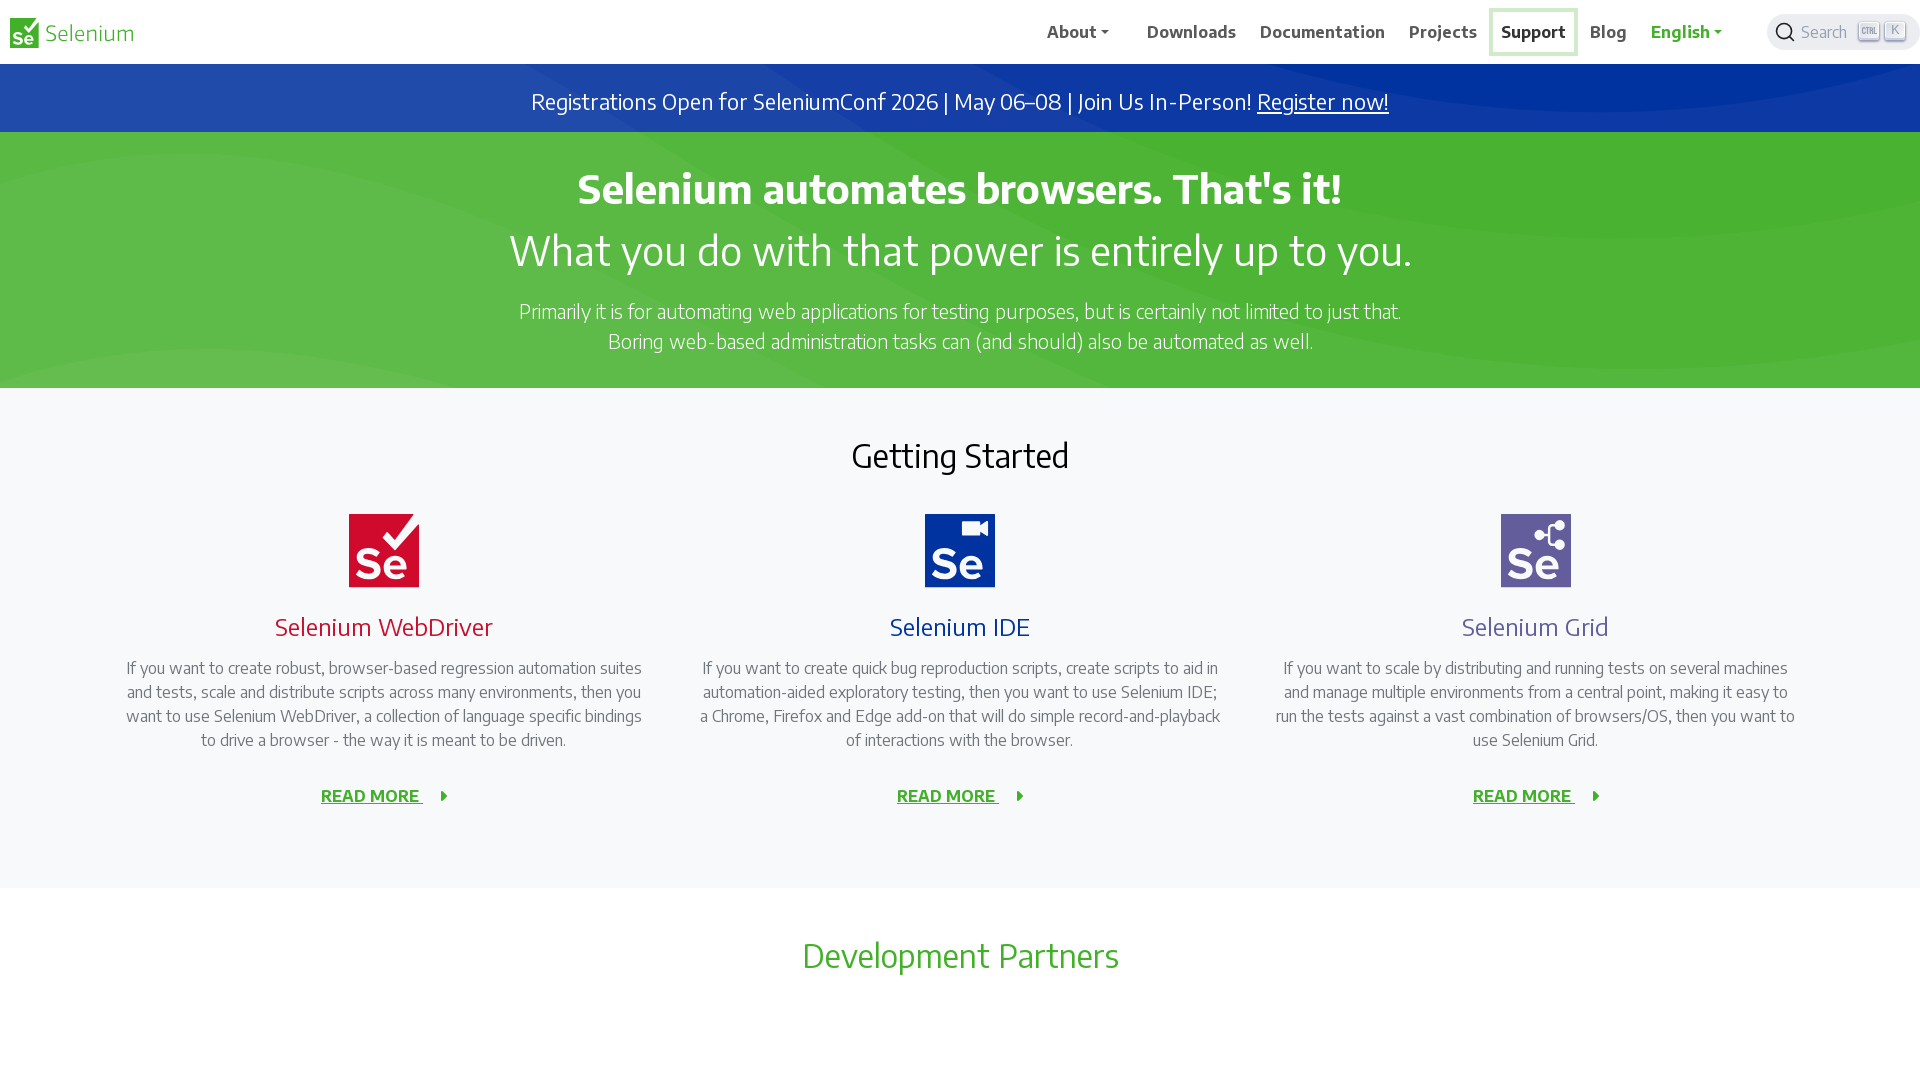

Waited 1000ms for new tab with 'Support' to start loading
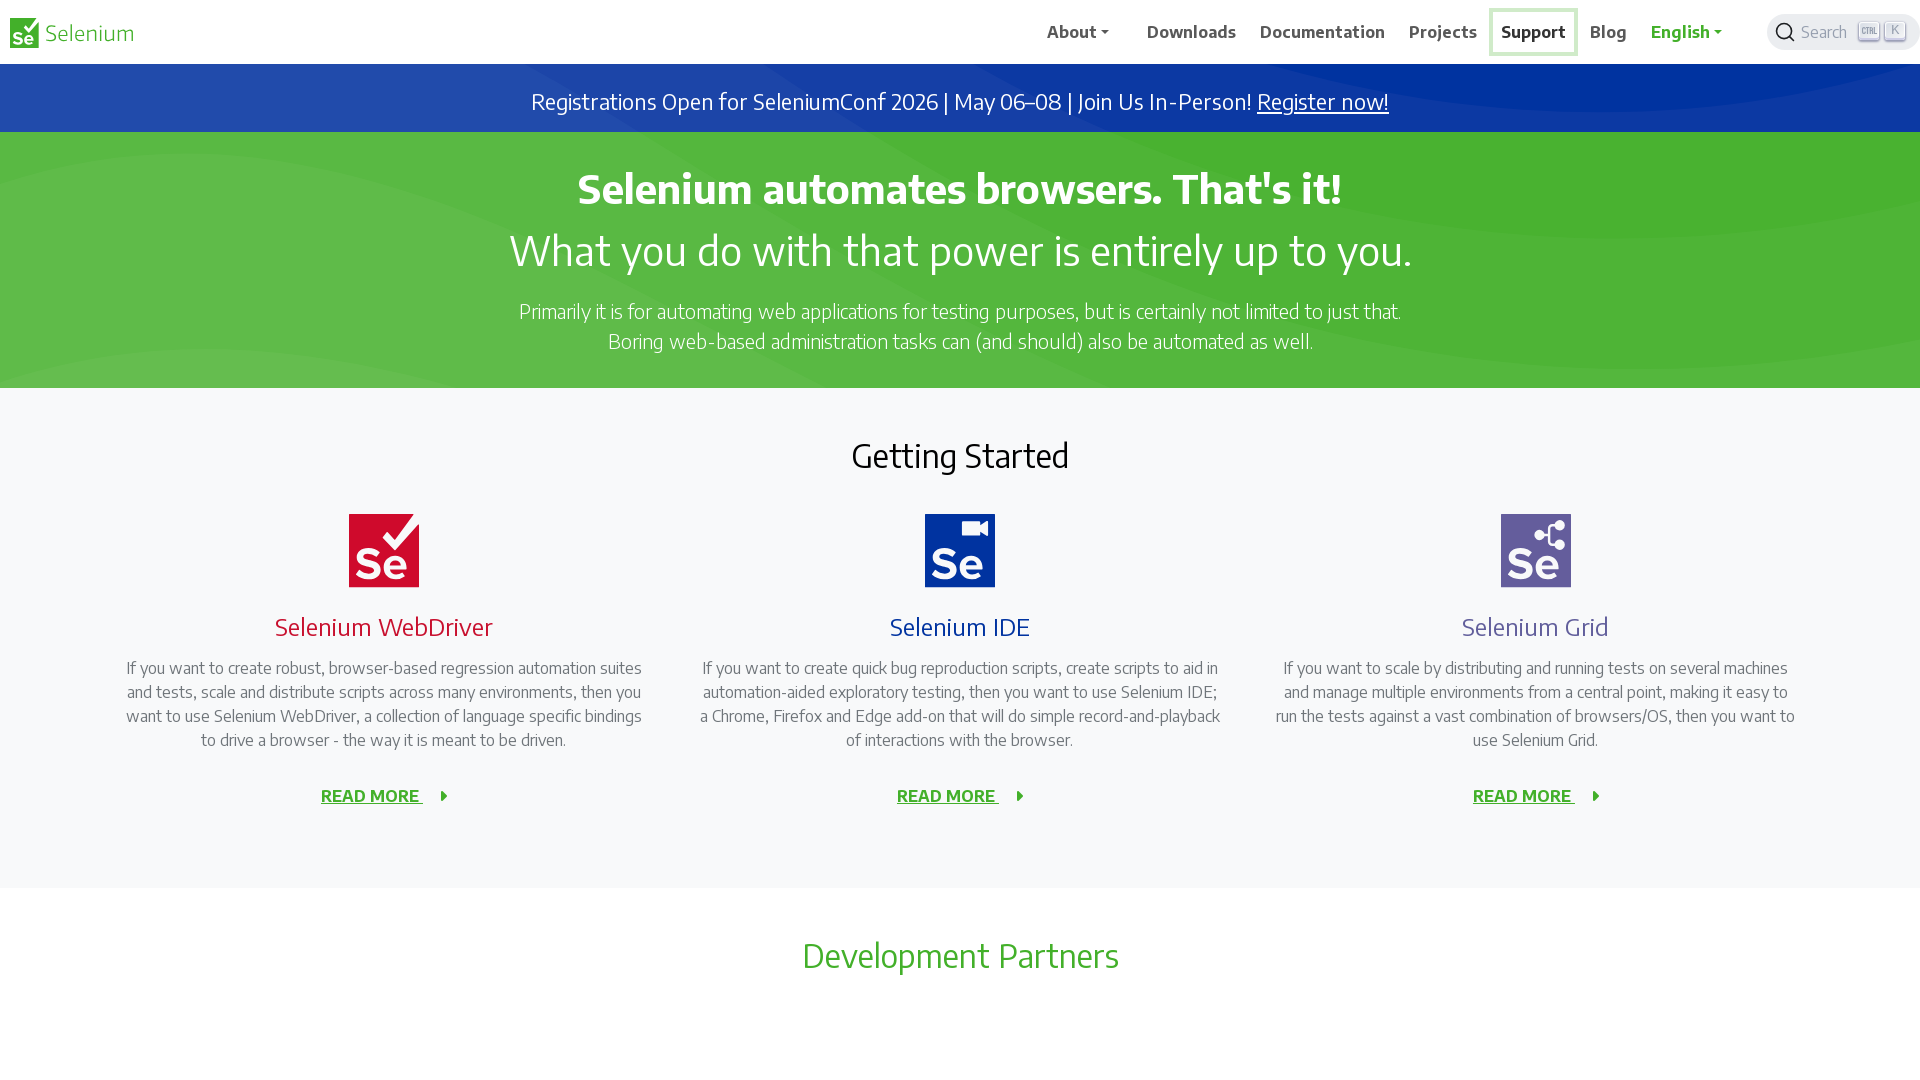

Right-clicked on 'Blog' navigation element to open context menu at (1609, 32) on //span[text()='Blog']
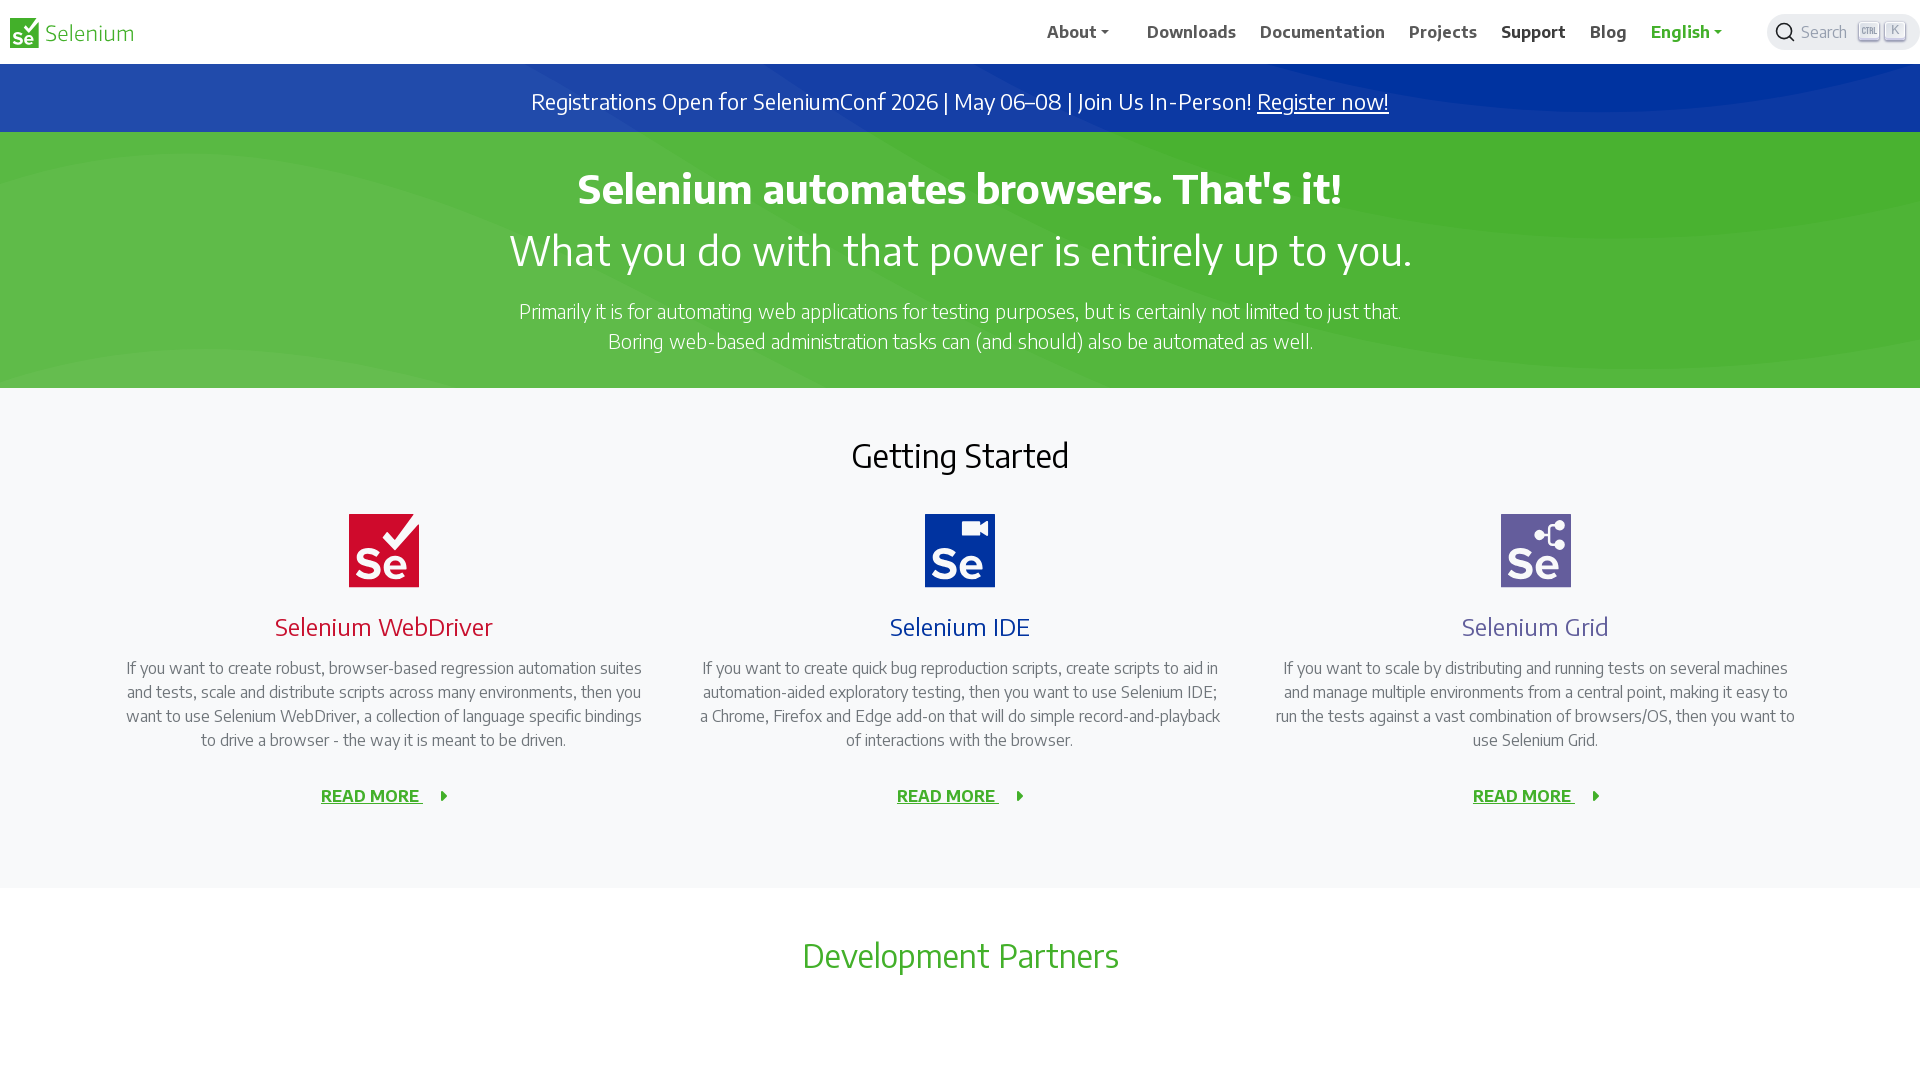

Waited 500ms for context menu to appear
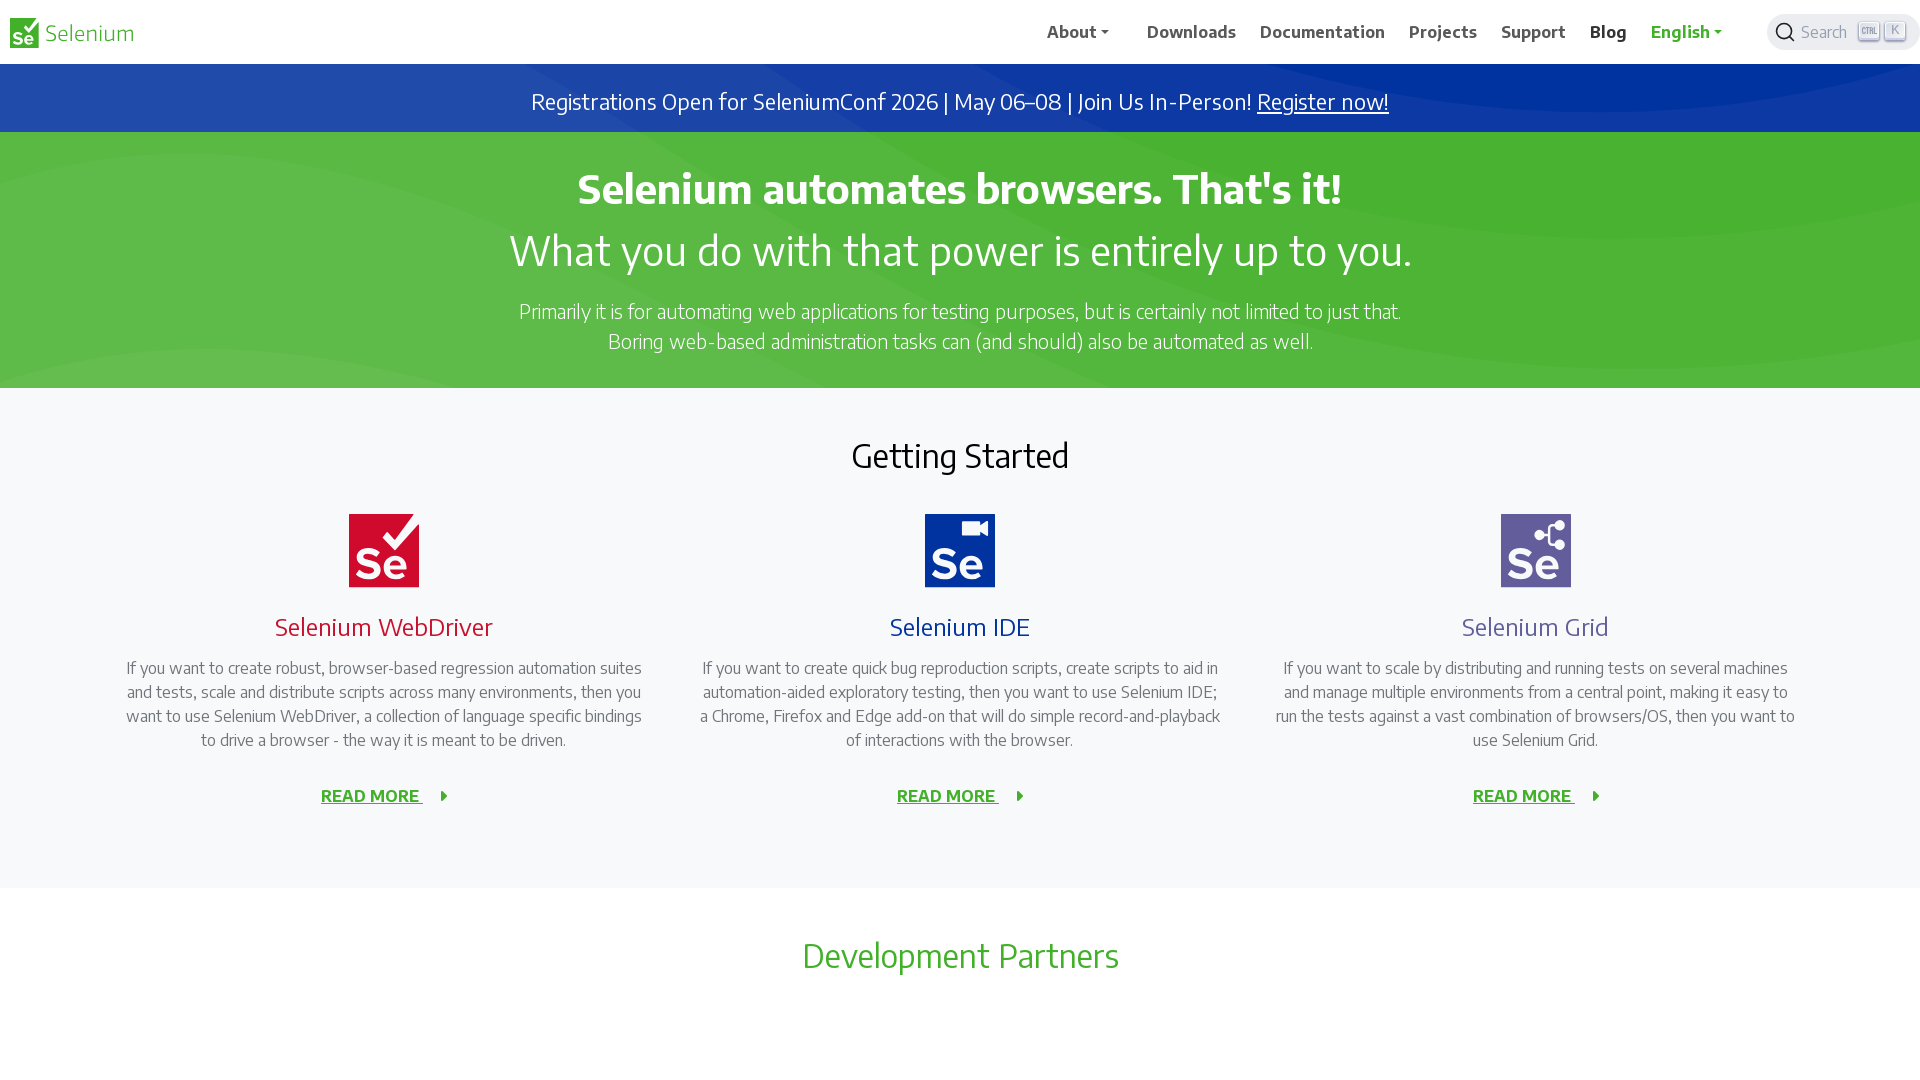

Pressed 't' to open 'Blog' link in new tab
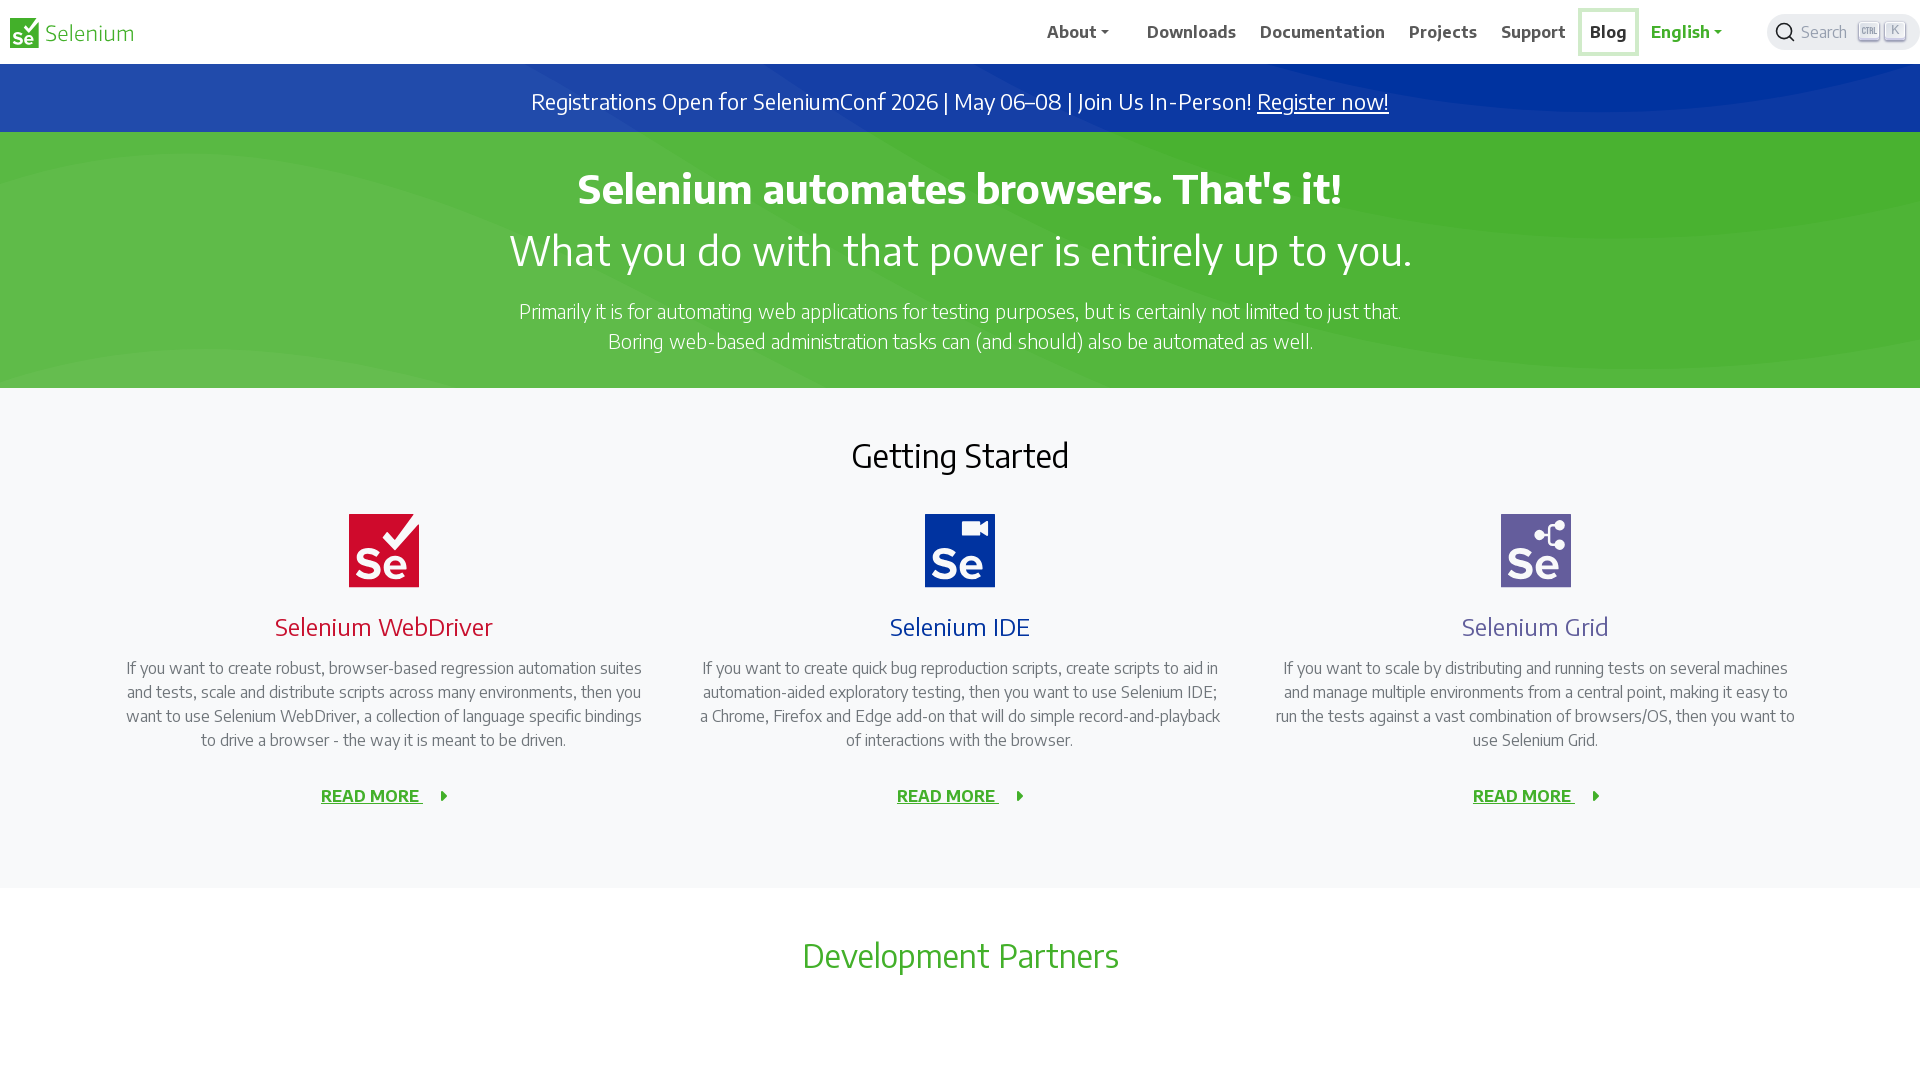

Waited 1000ms for new tab with 'Blog' to start loading
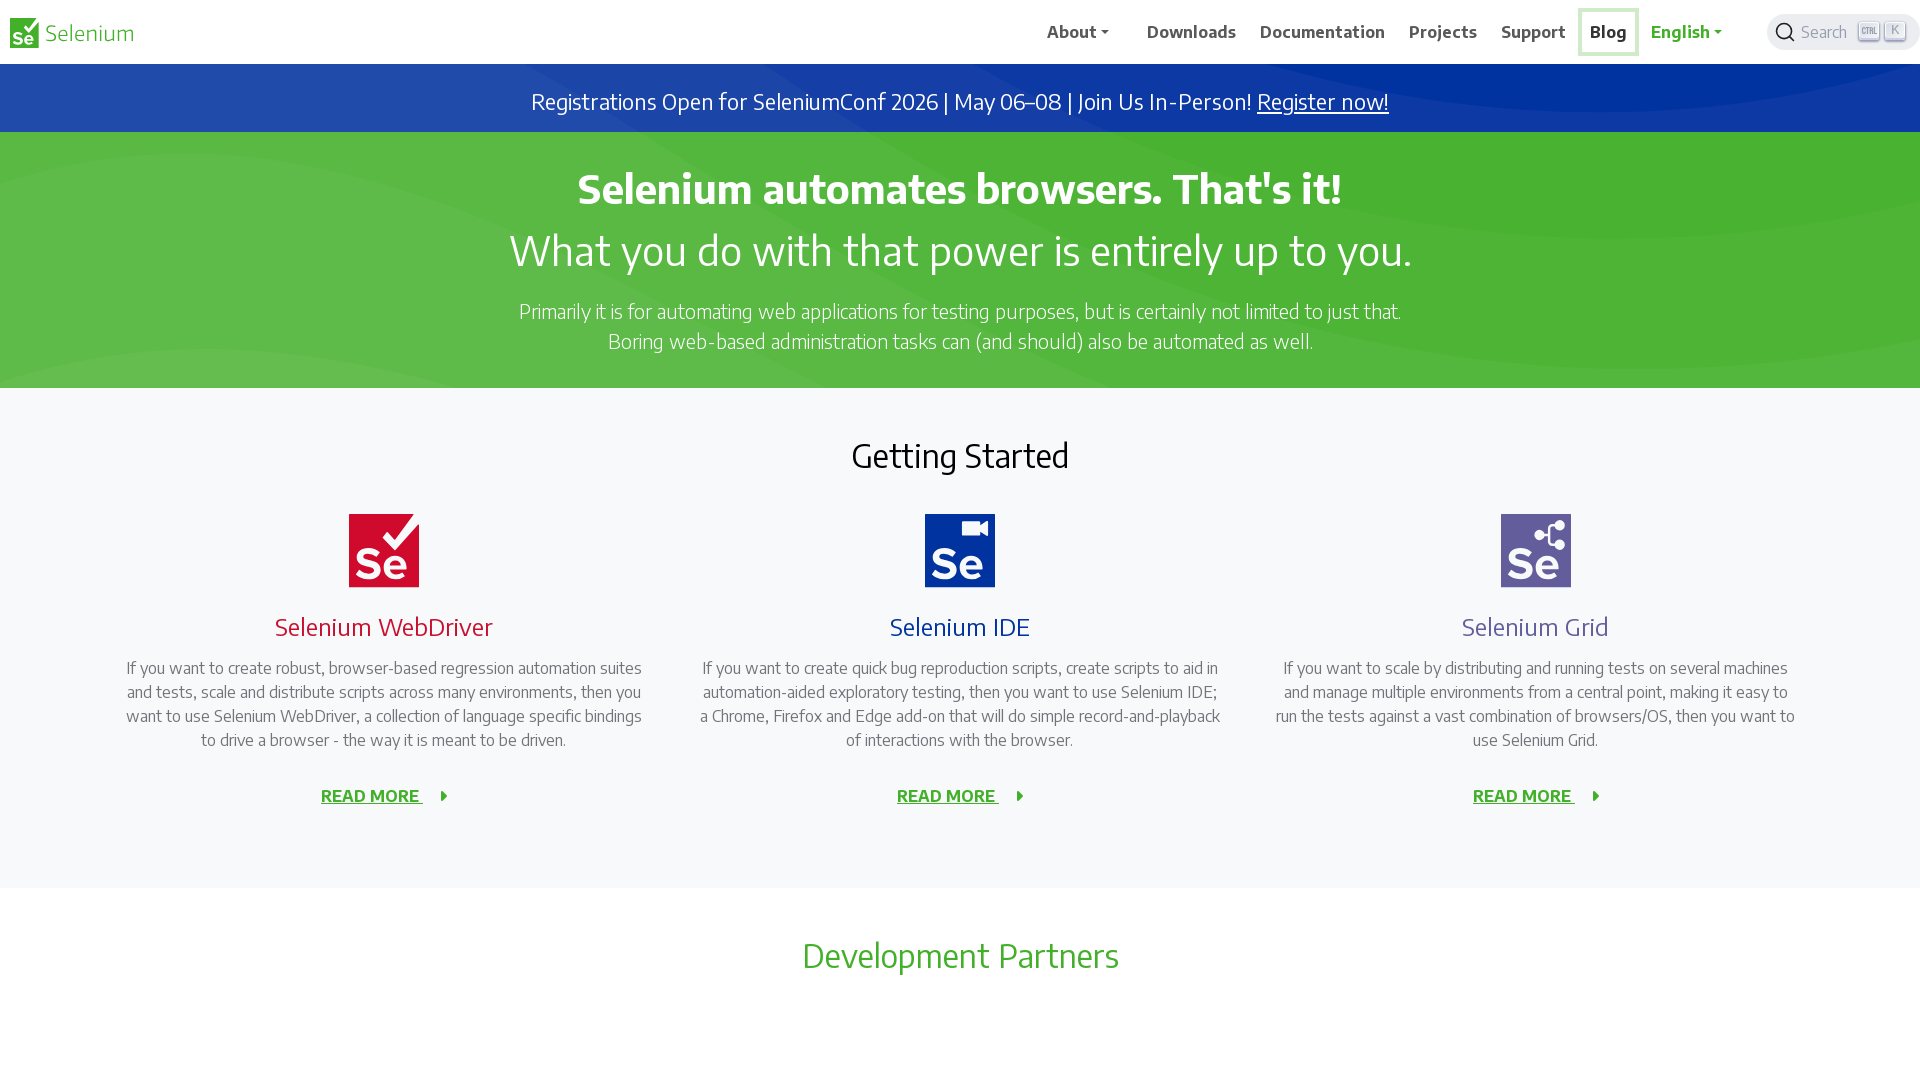

Retrieved all 1 open pages/tabs from context
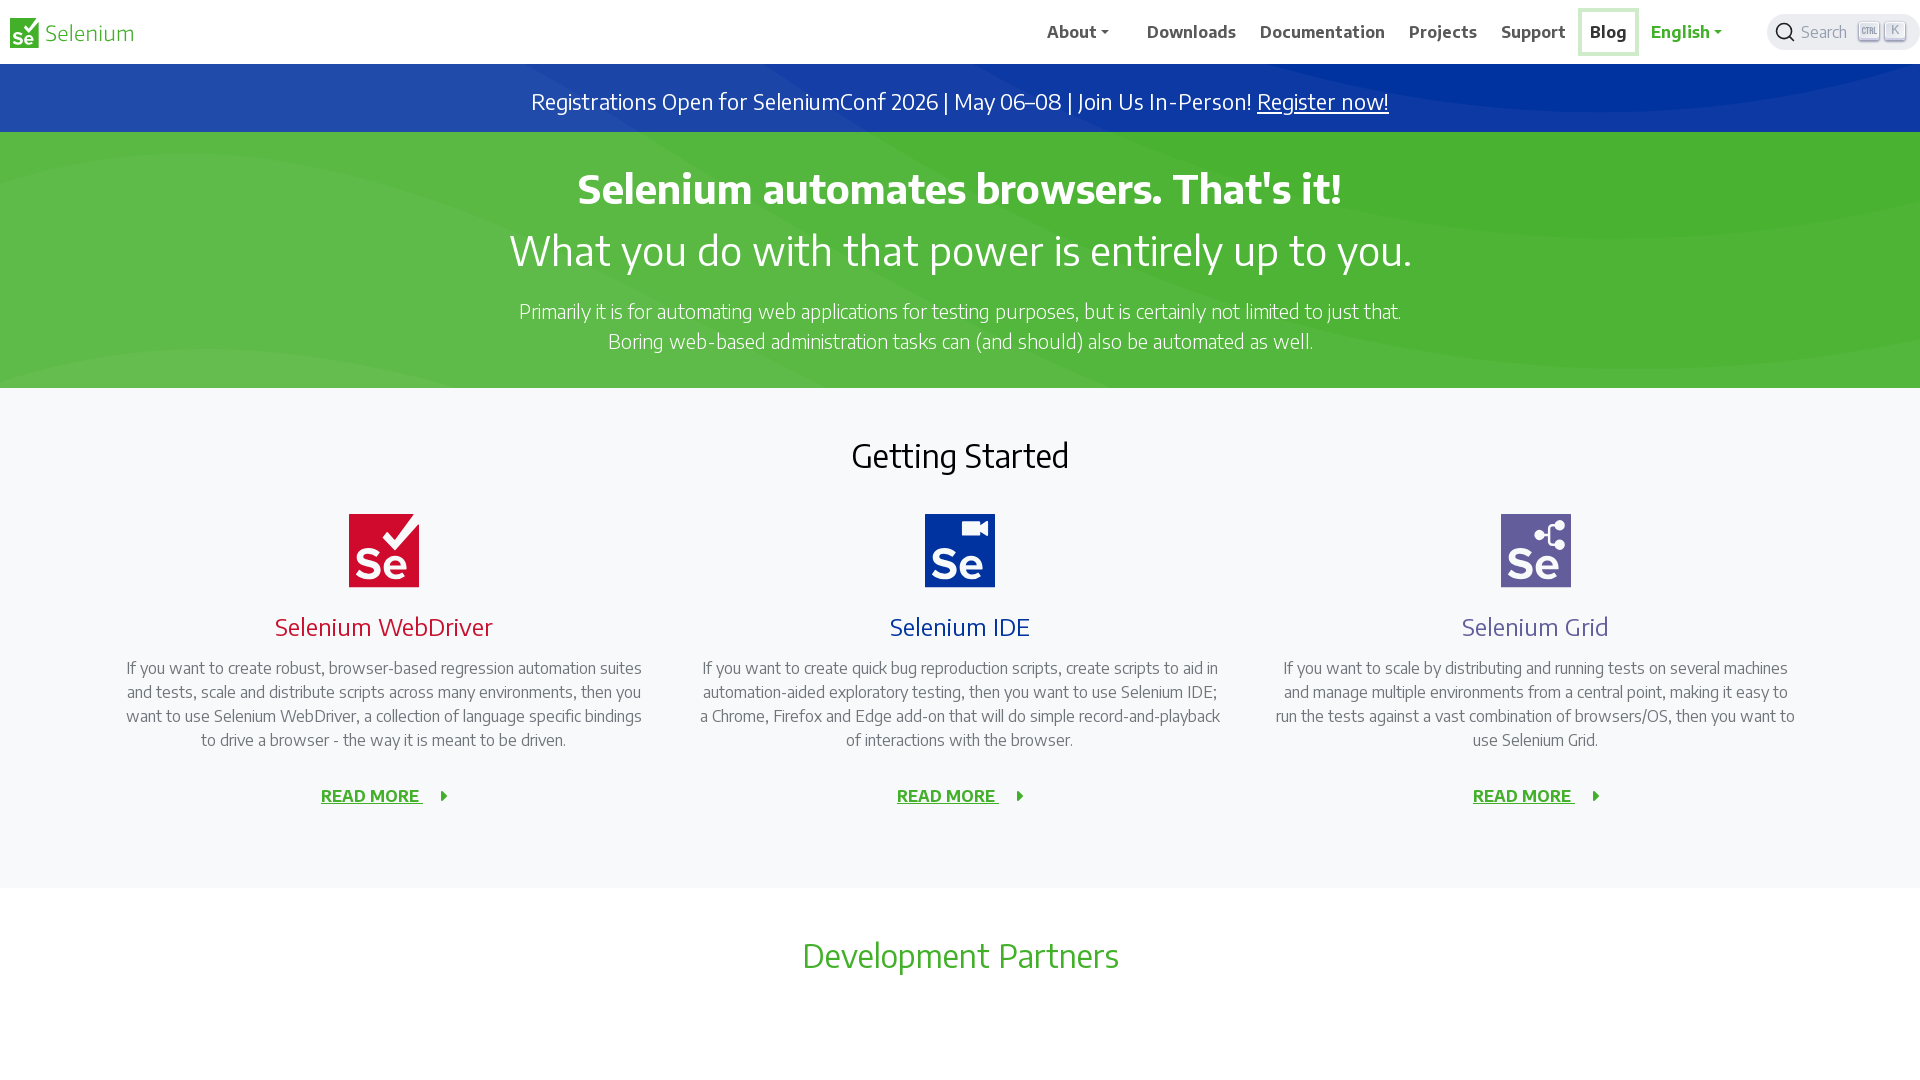

Switched to a tab and brought it to front
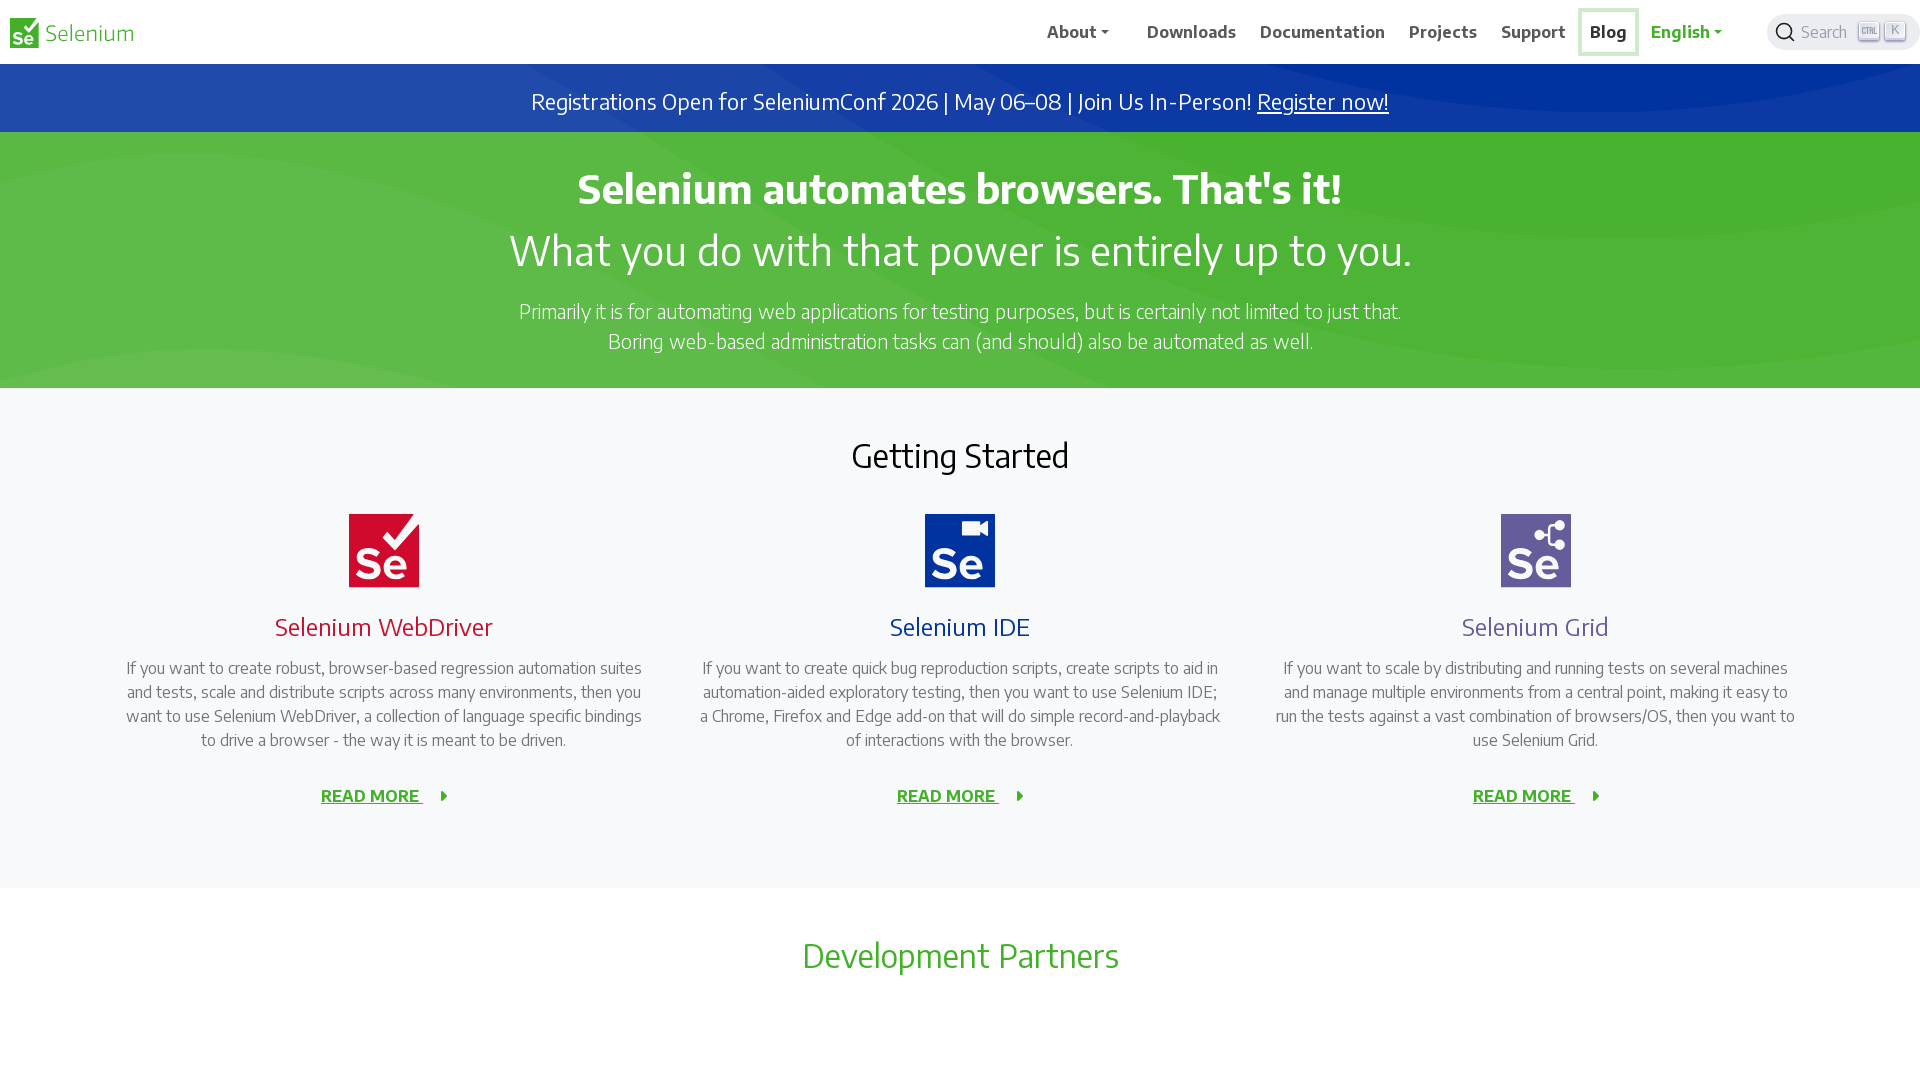

Waited for tab to reach 'domcontentloaded' load state
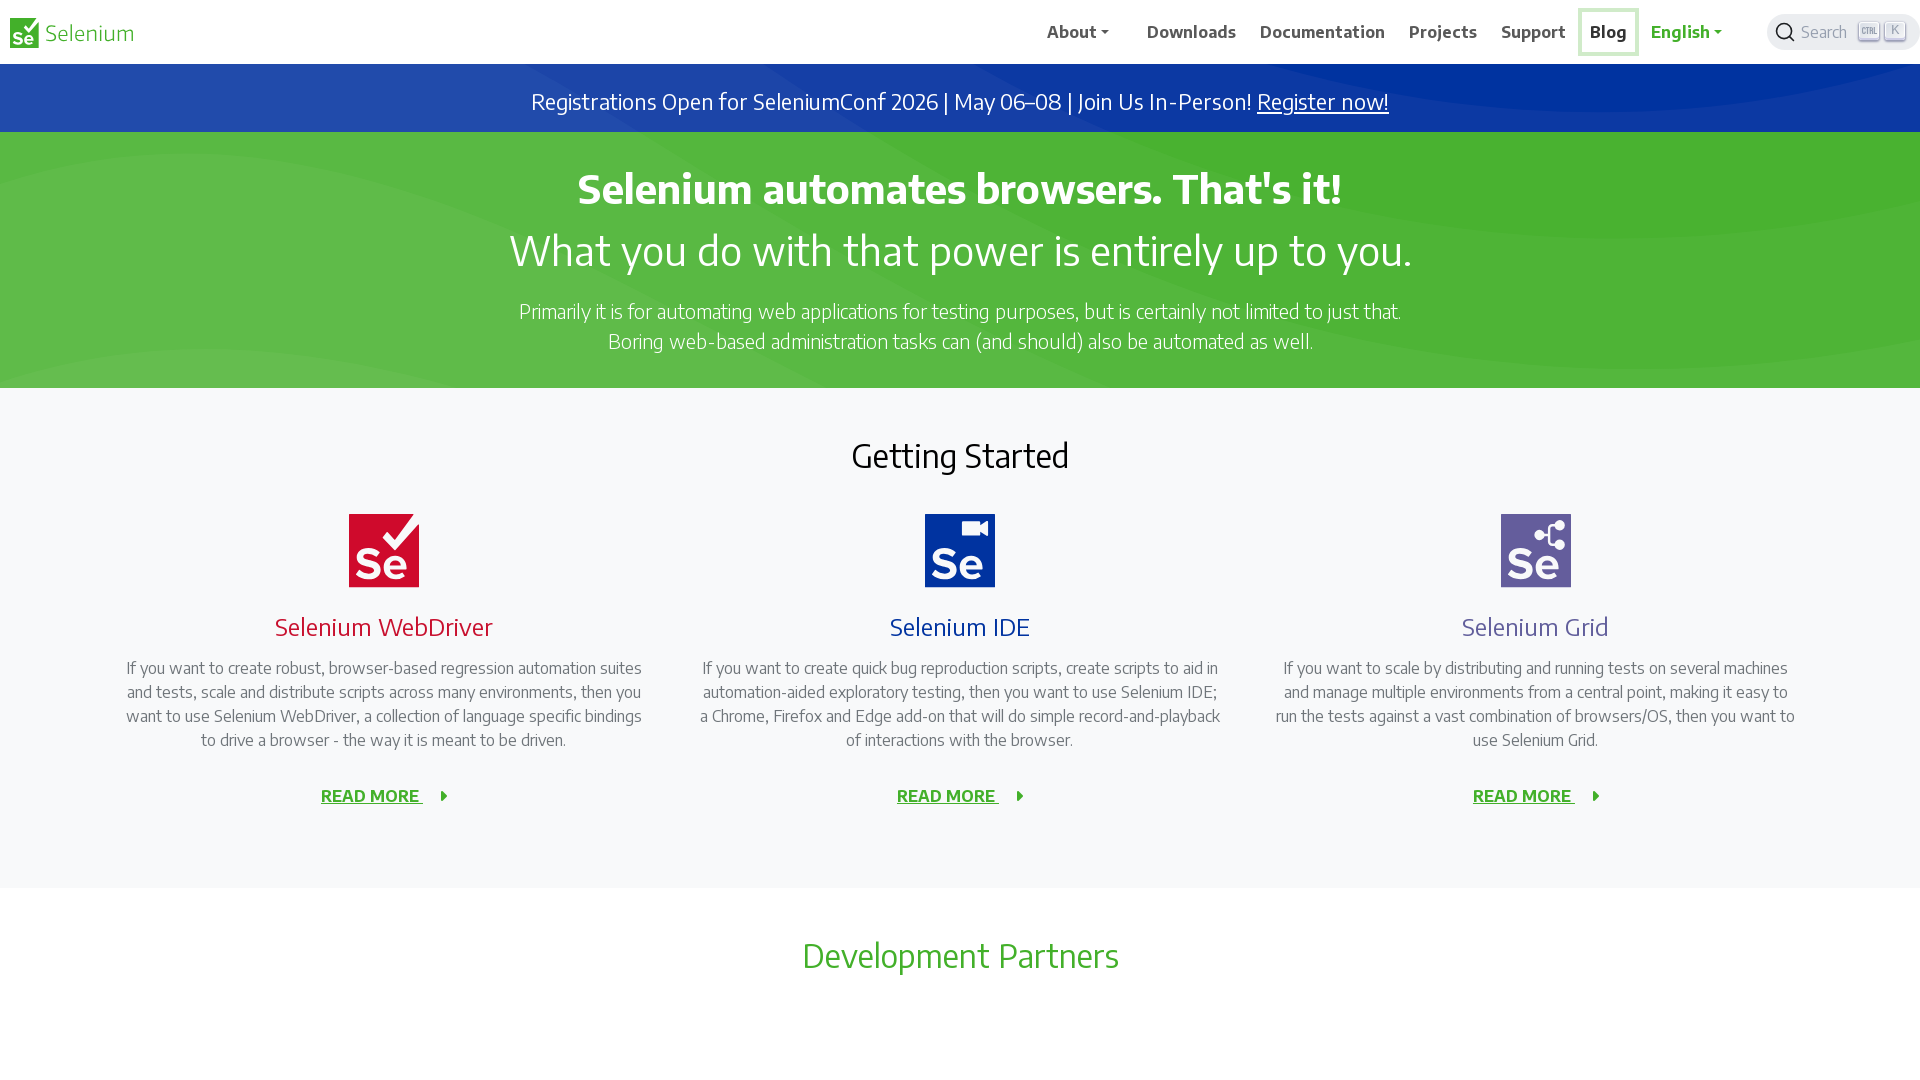

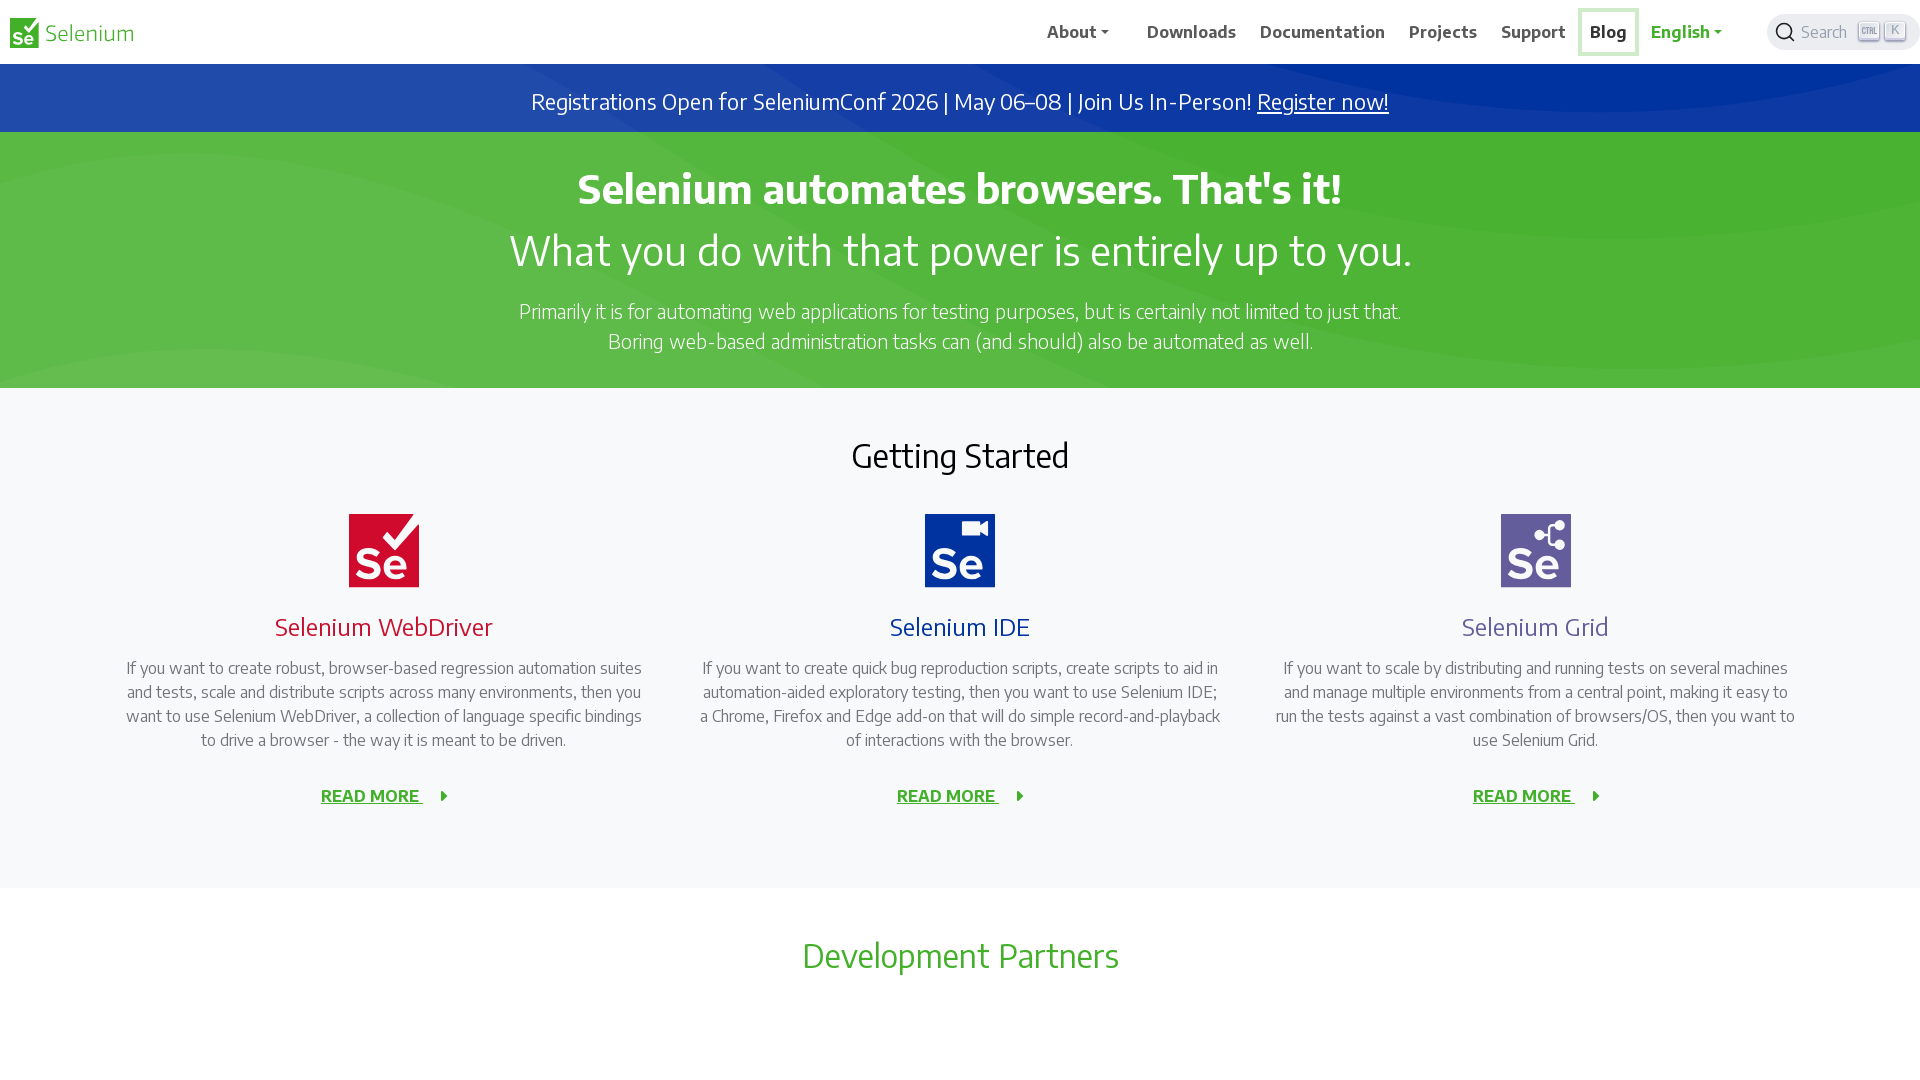